Tests date picker functionality by clicking on the date picker input field and selecting a future date (navigating through months to find January 2023 and selecting the 25th)

Starting URL: https://testautomationpractice.blogspot.com/

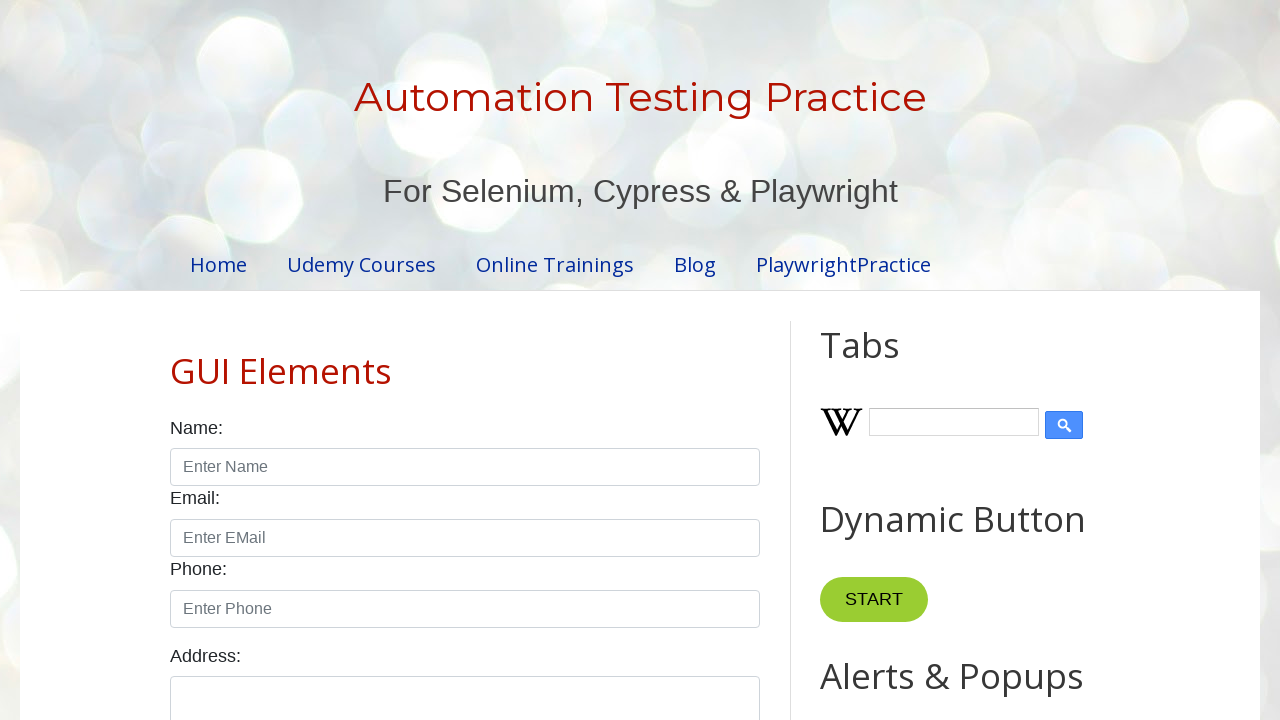

Clicked on date picker input field to open calendar at (515, 360) on #datepicker
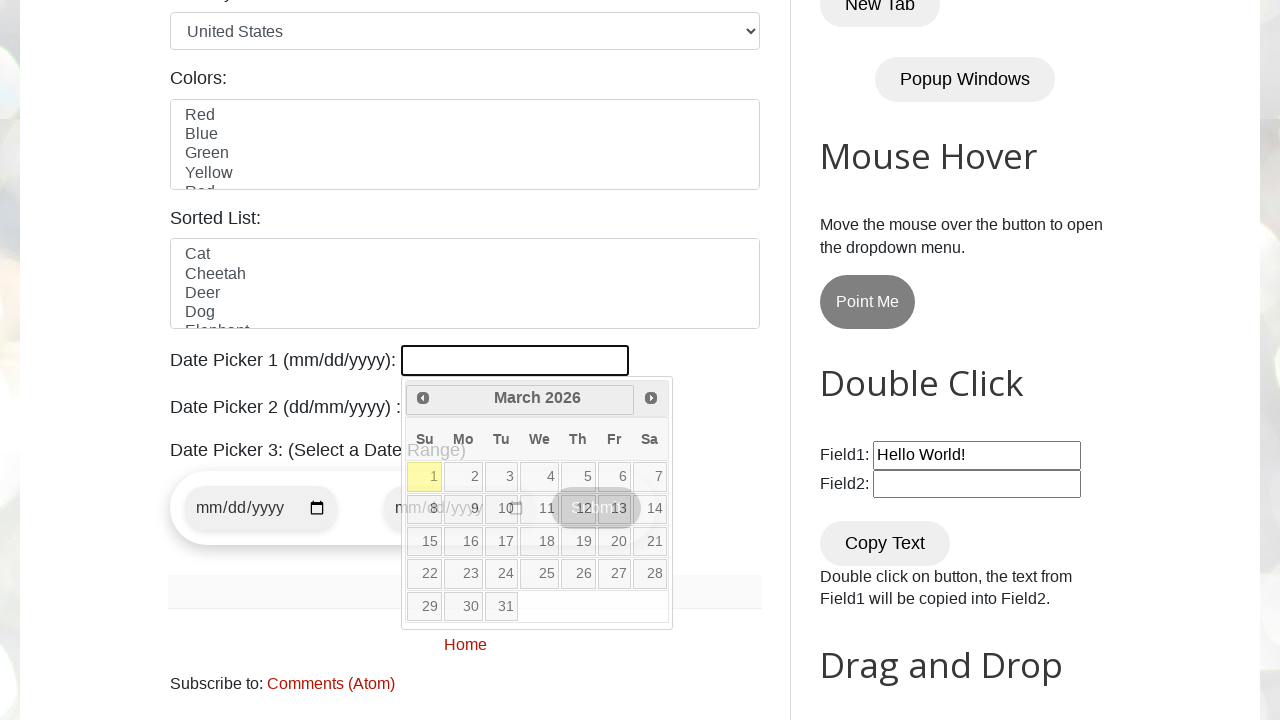

Date picker calendar appeared
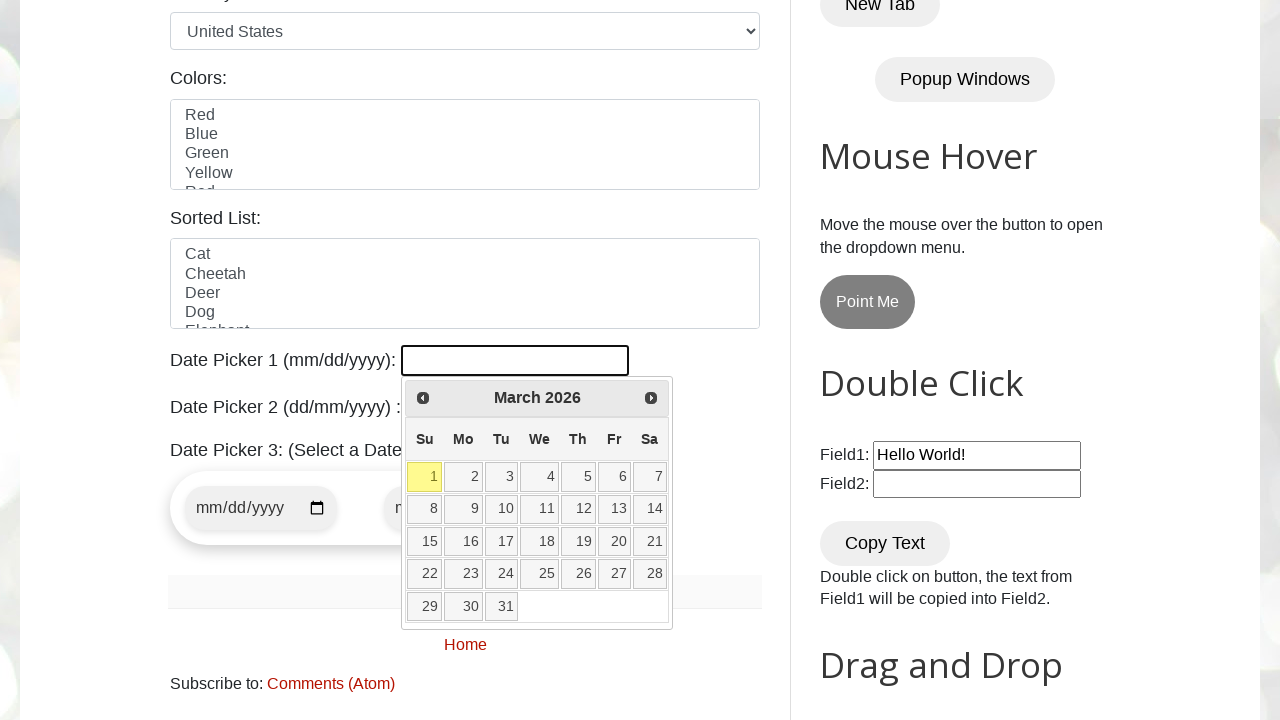

Navigated to next month (currently viewing March 2026) at (651, 398) on .ui-datepicker-next
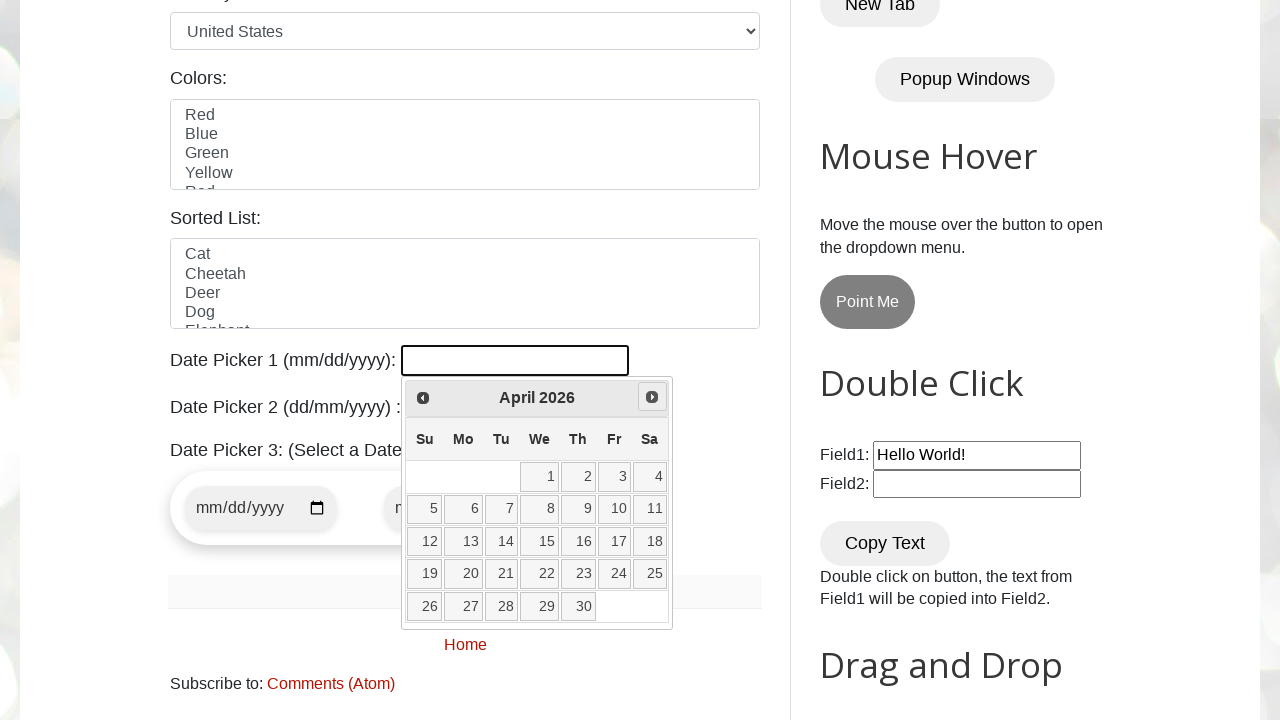

Waited for month transition animation
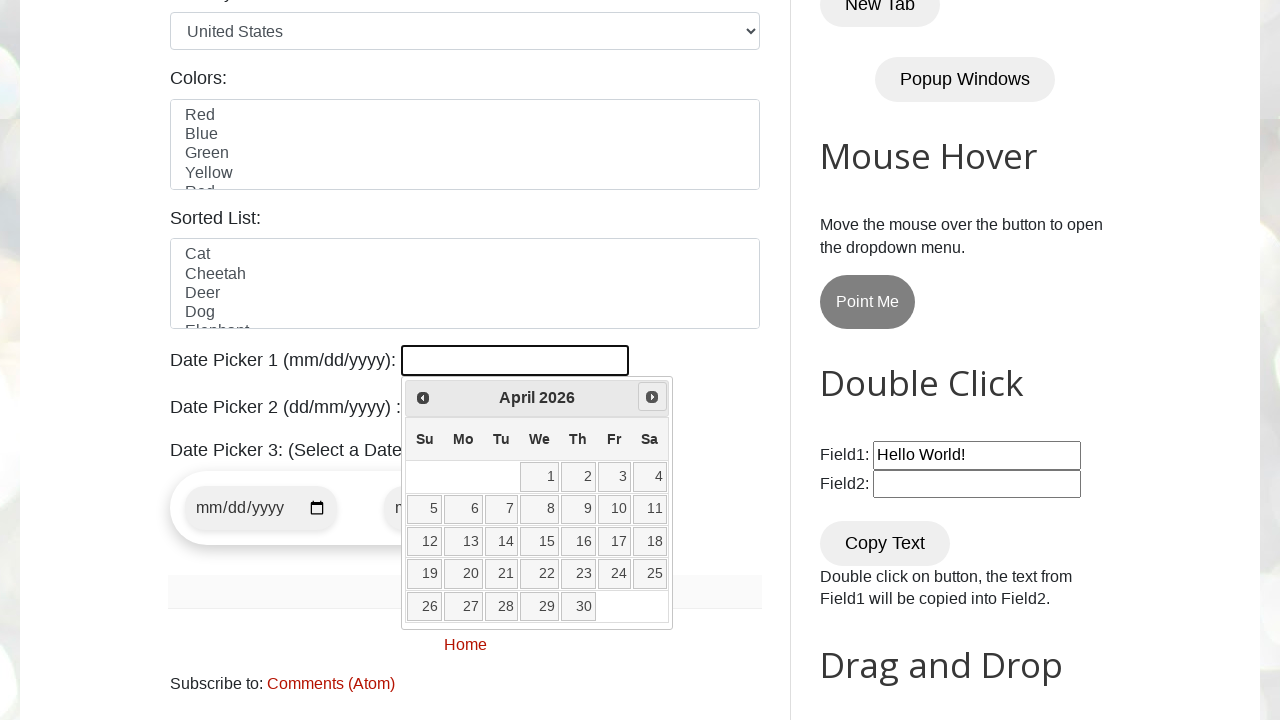

Navigated to next month (currently viewing April 2026) at (652, 397) on .ui-datepicker-next
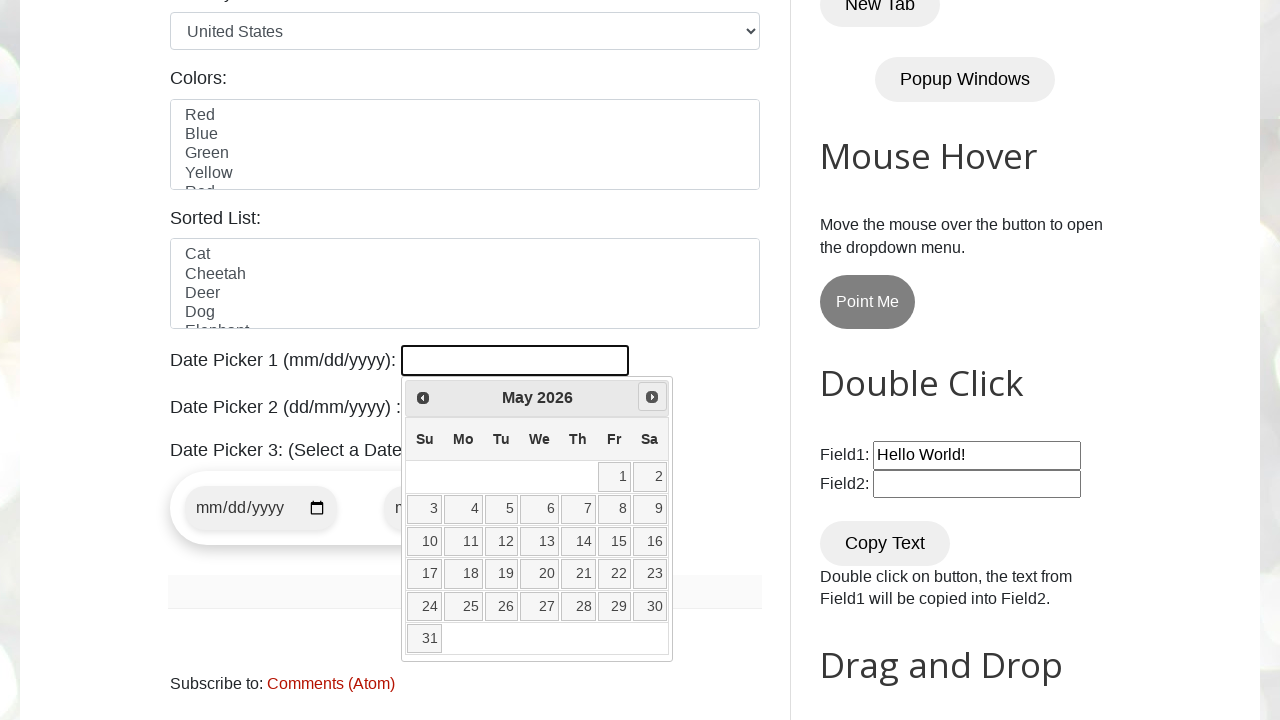

Waited for month transition animation
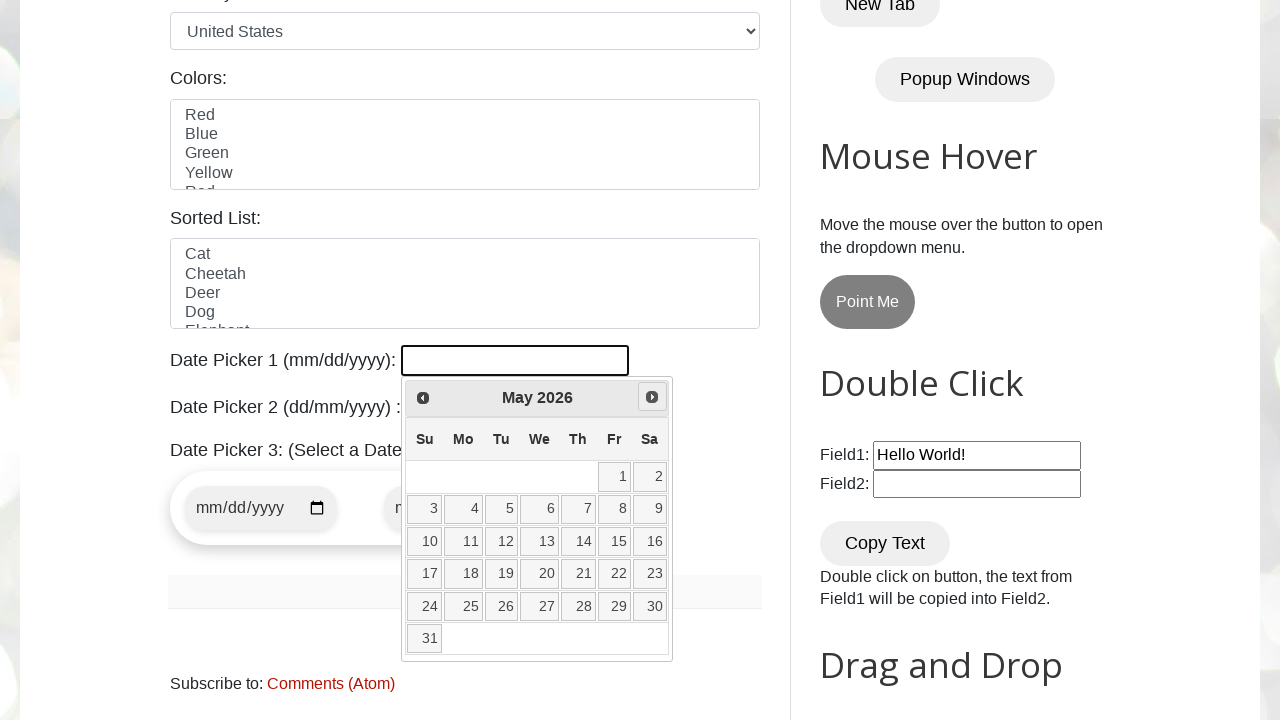

Navigated to next month (currently viewing May 2026) at (652, 397) on .ui-datepicker-next
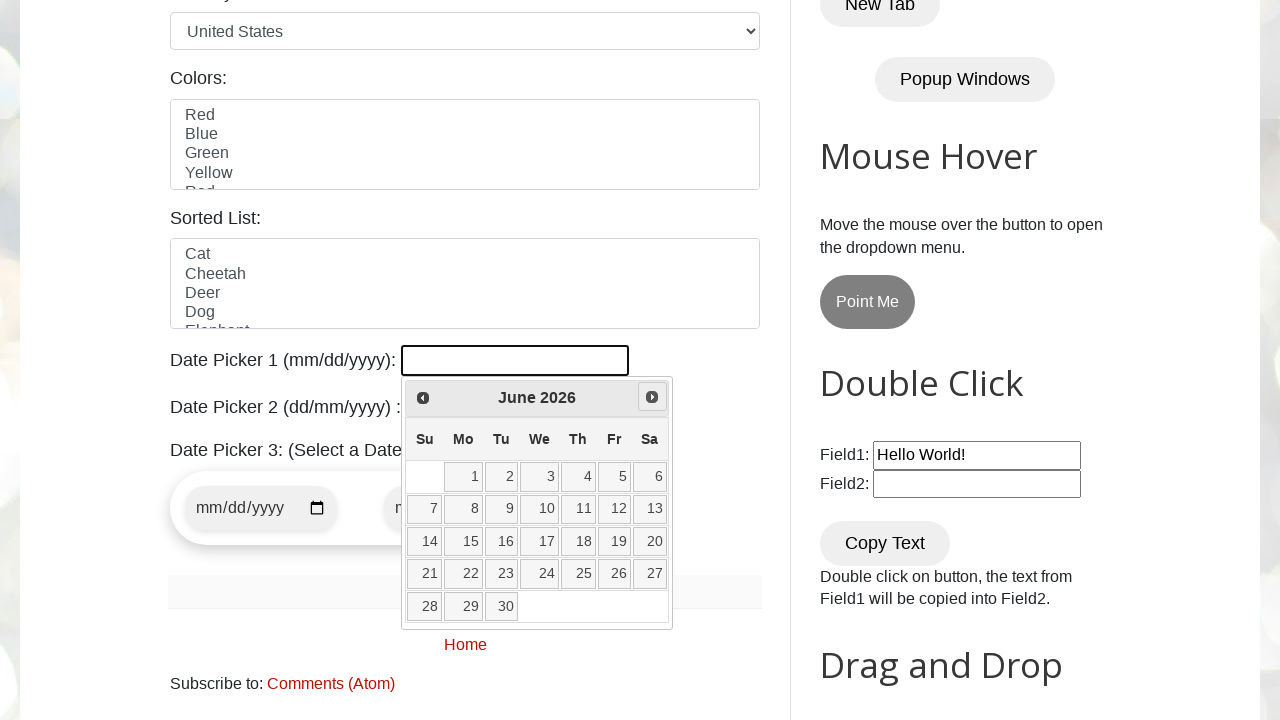

Waited for month transition animation
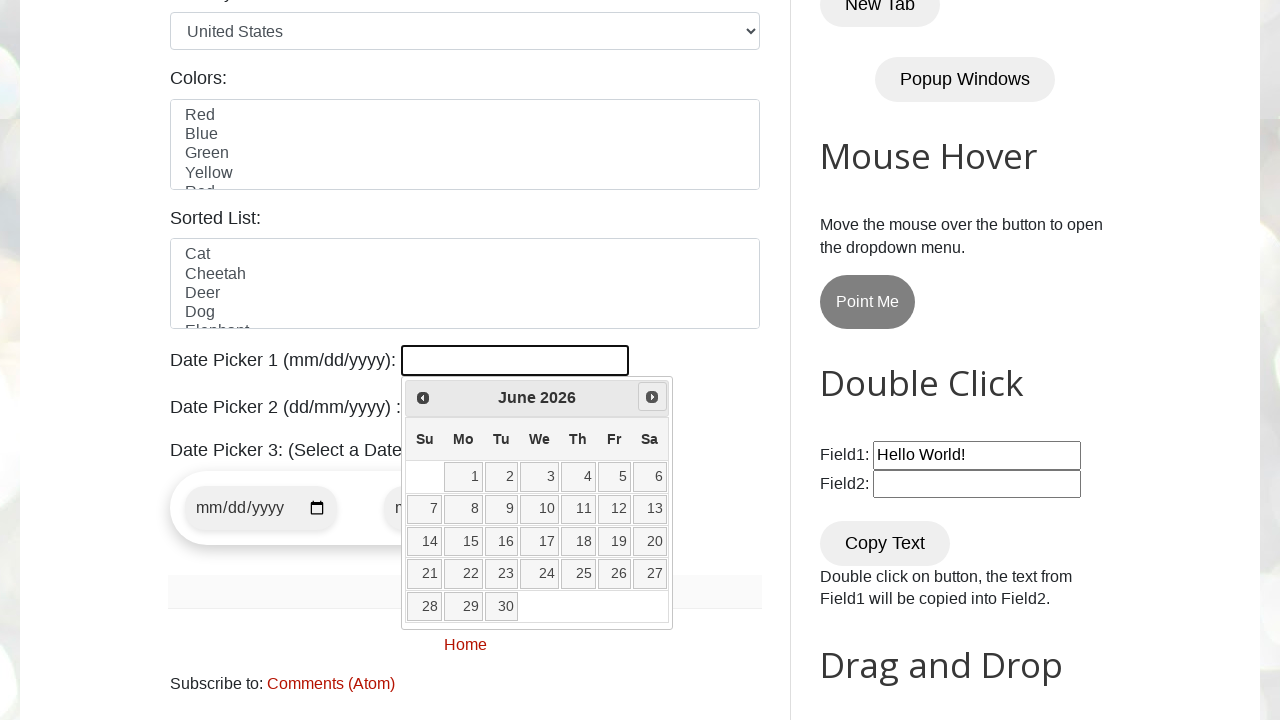

Navigated to next month (currently viewing June 2026) at (652, 397) on .ui-datepicker-next
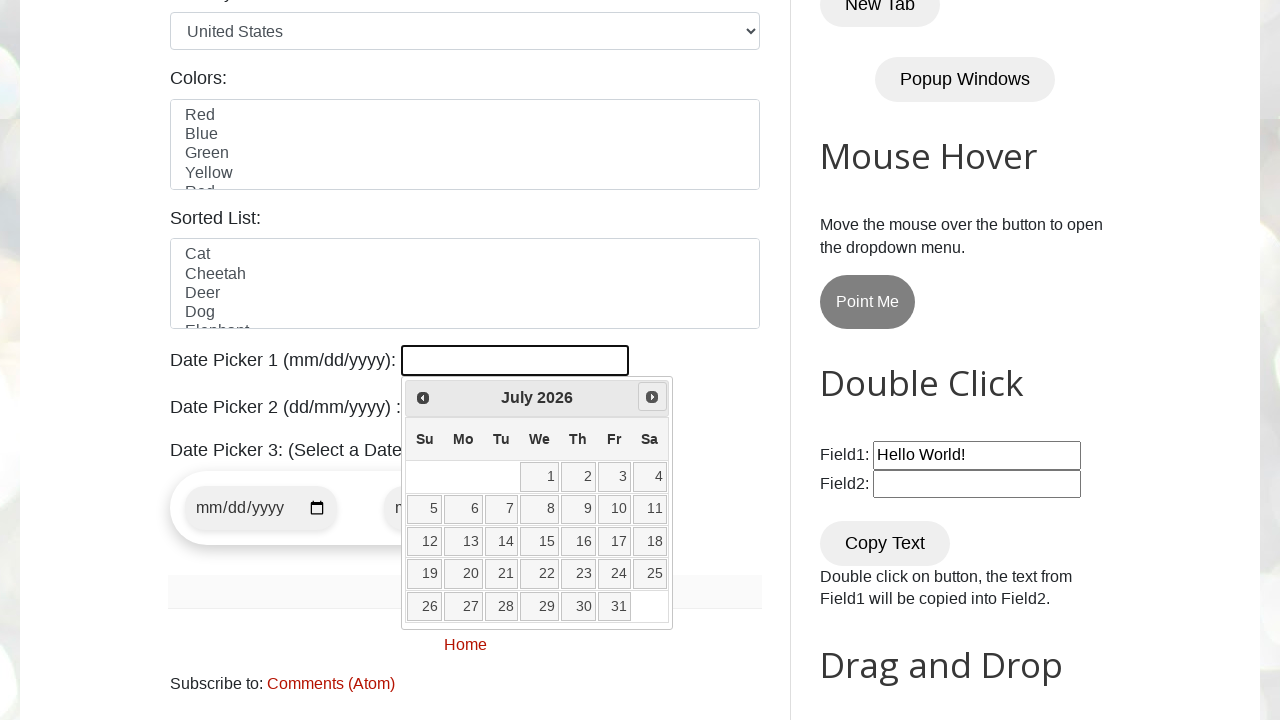

Waited for month transition animation
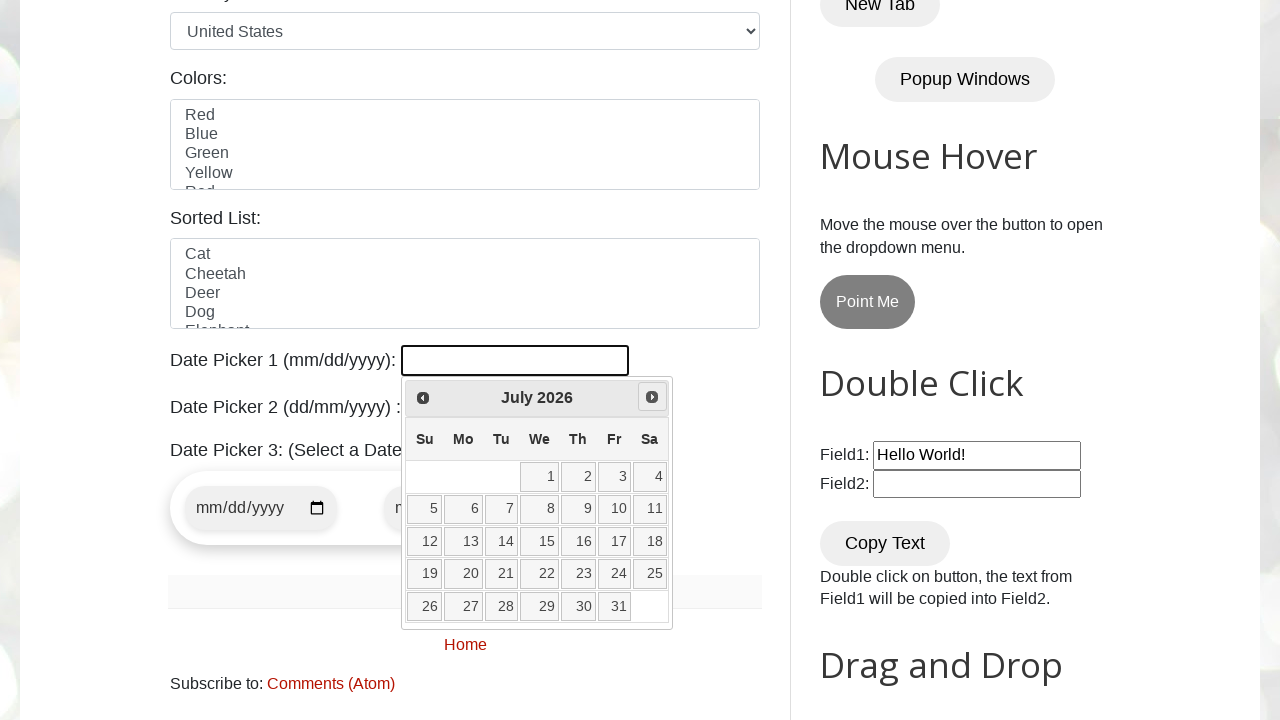

Navigated to next month (currently viewing July 2026) at (652, 397) on .ui-datepicker-next
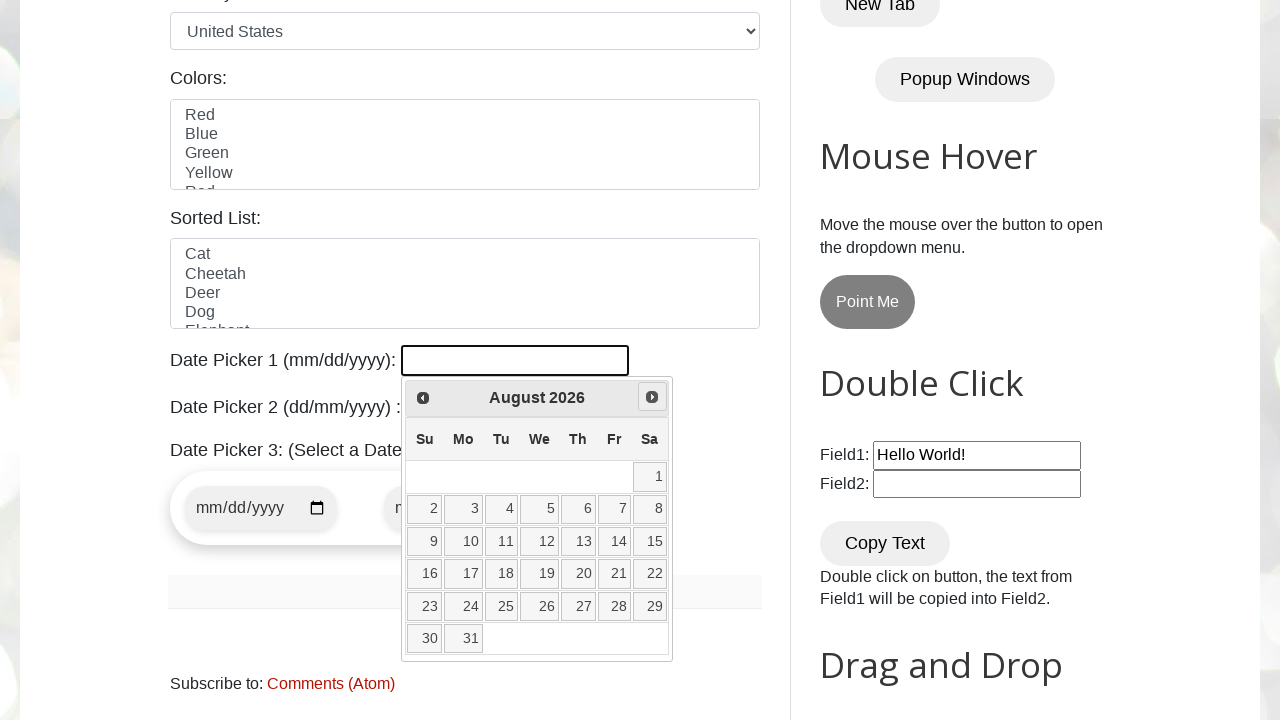

Waited for month transition animation
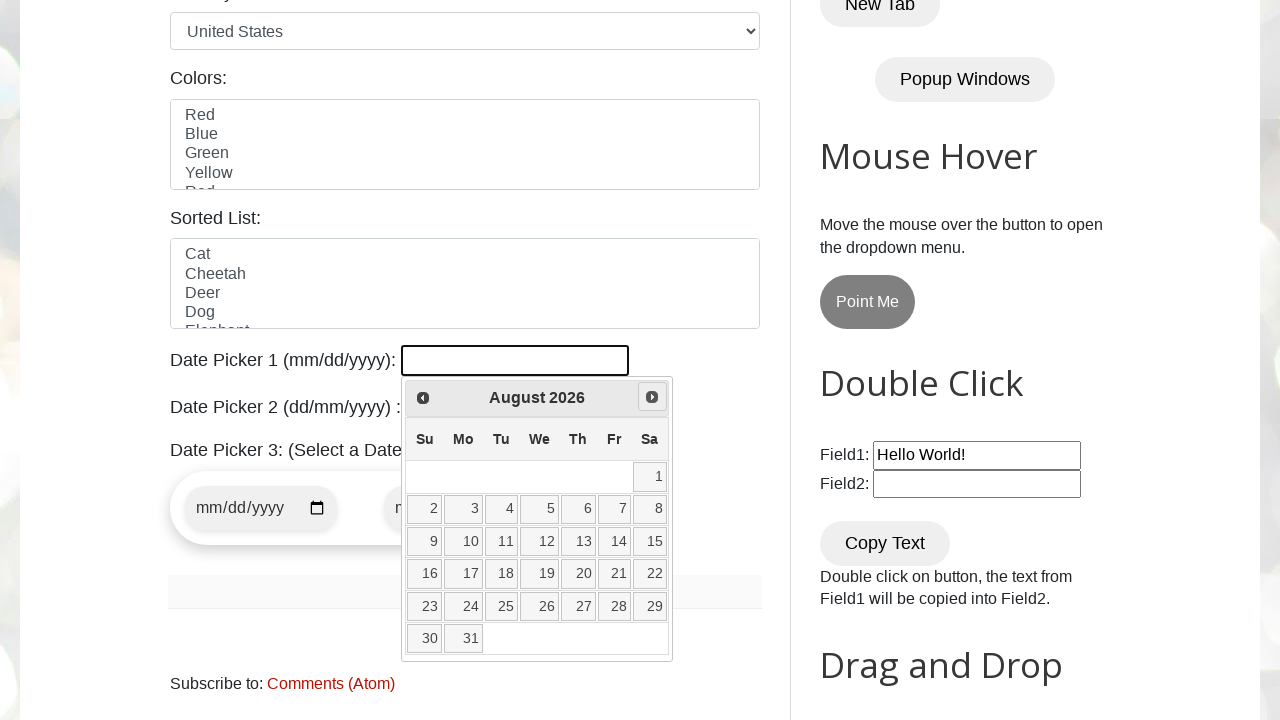

Navigated to next month (currently viewing August 2026) at (652, 397) on .ui-datepicker-next
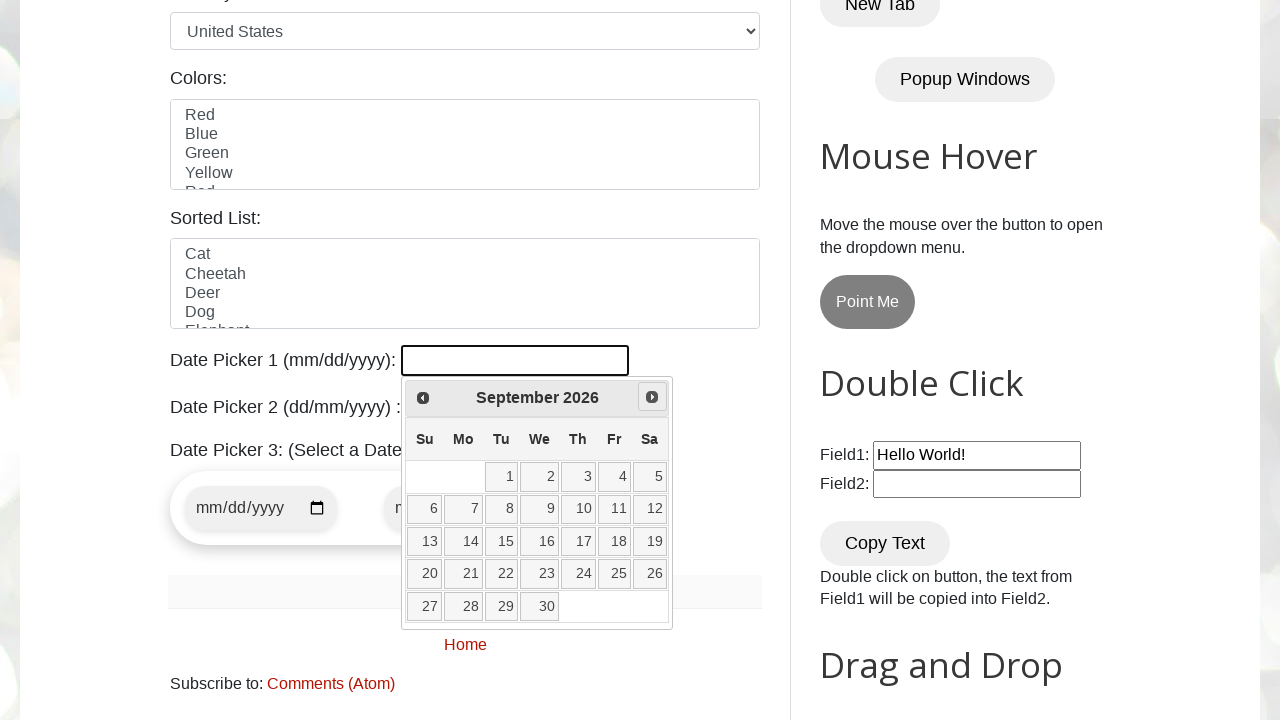

Waited for month transition animation
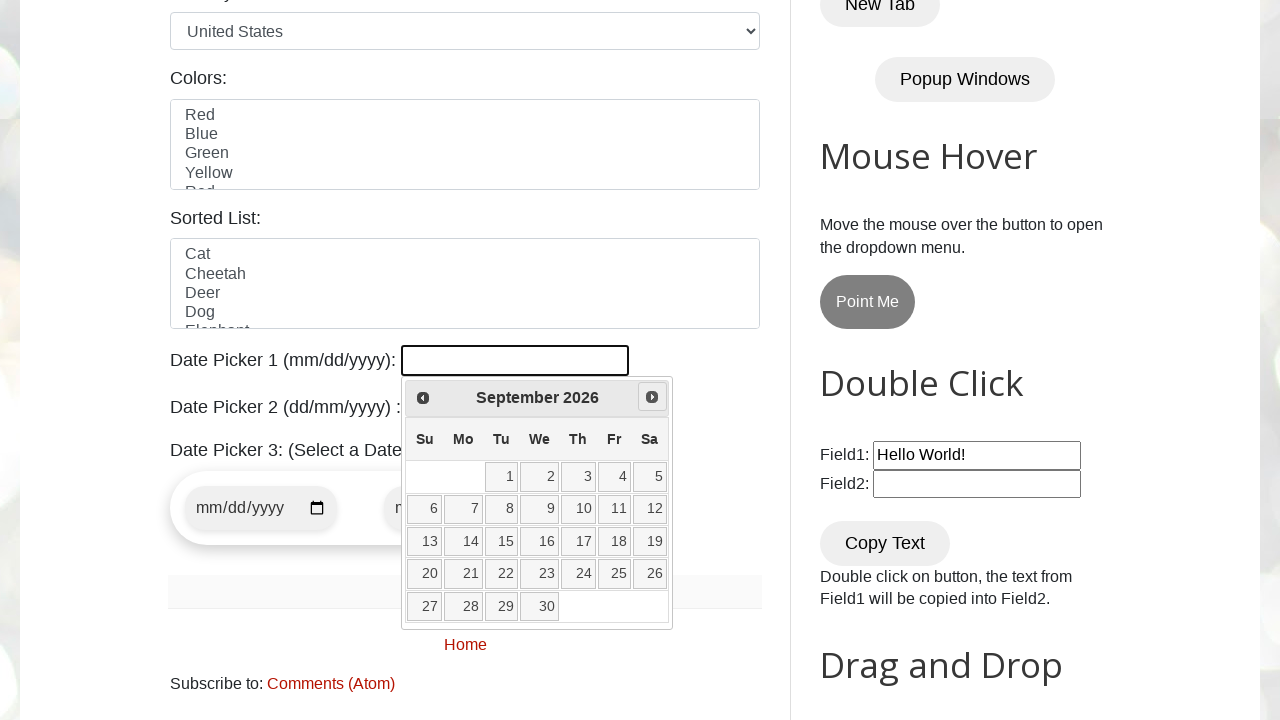

Navigated to next month (currently viewing September 2026) at (652, 397) on .ui-datepicker-next
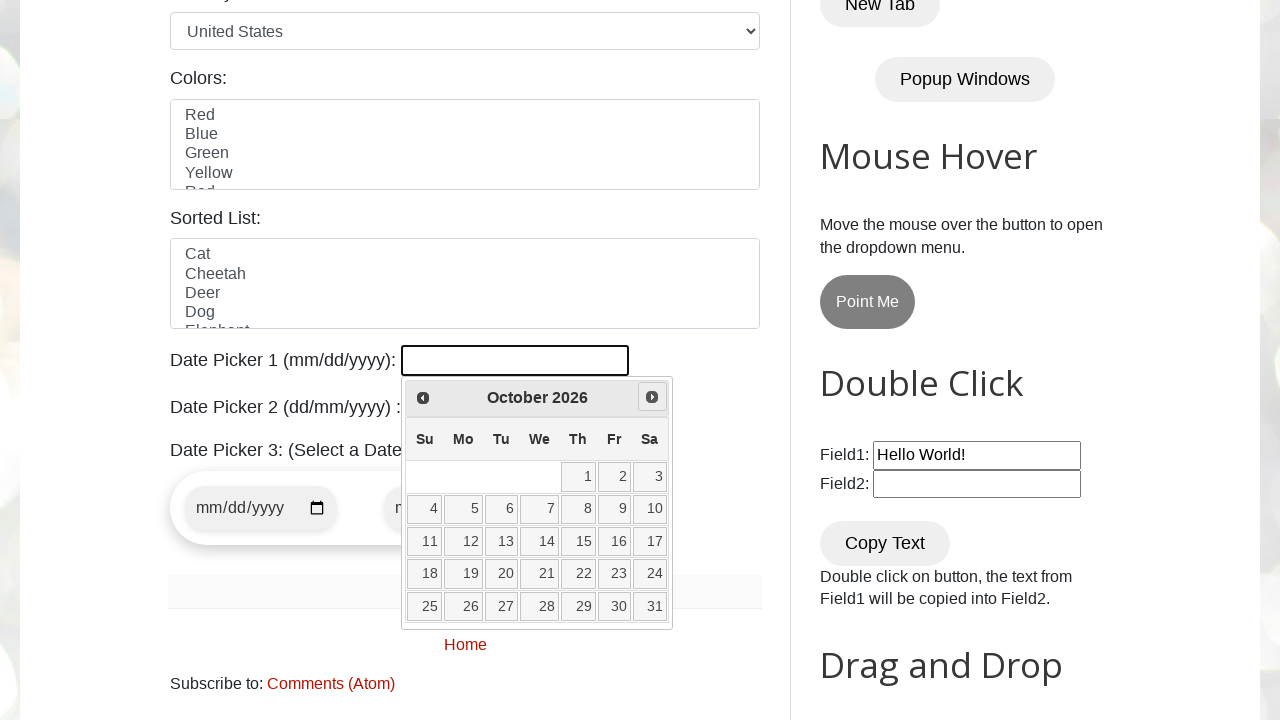

Waited for month transition animation
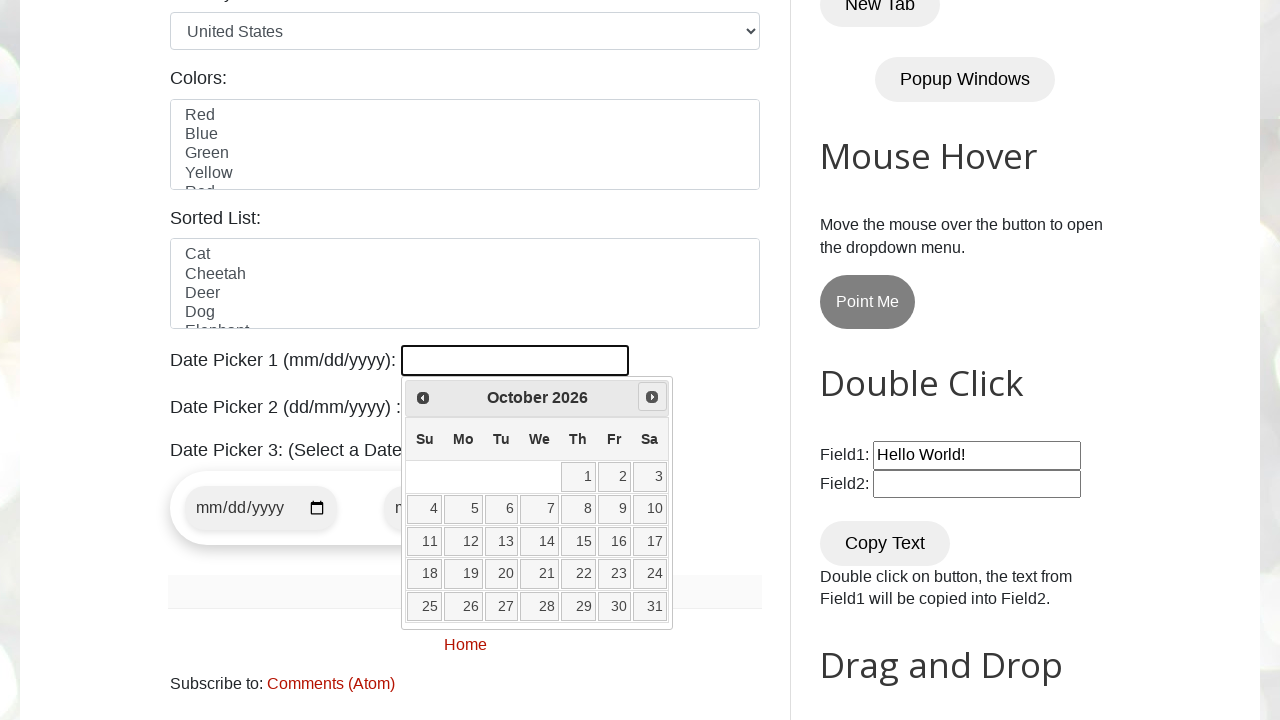

Navigated to next month (currently viewing October 2026) at (652, 397) on .ui-datepicker-next
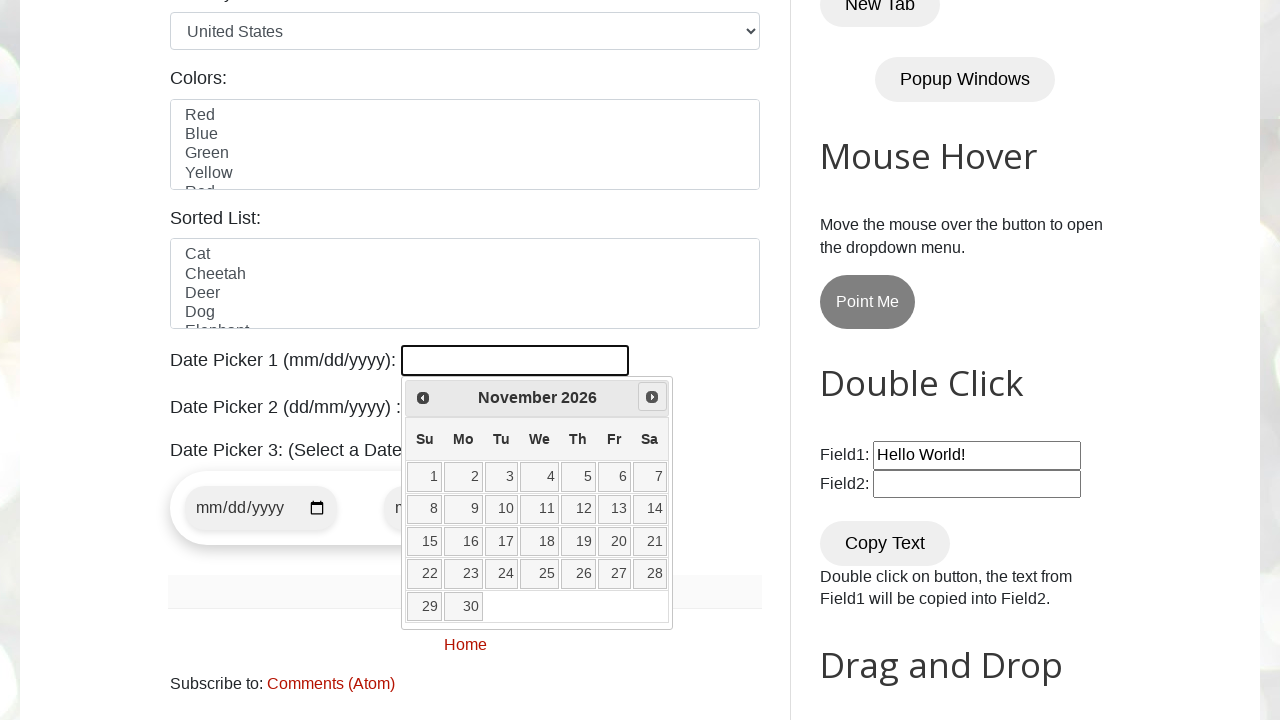

Waited for month transition animation
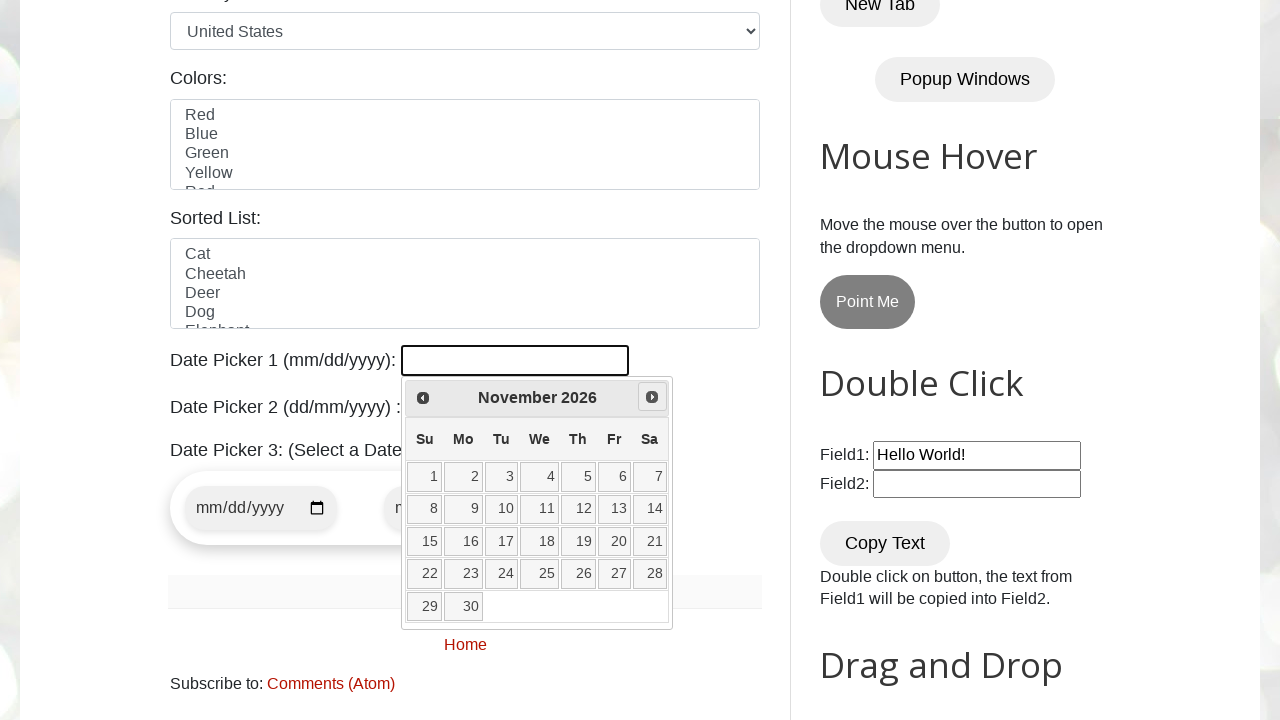

Navigated to next month (currently viewing November 2026) at (652, 397) on .ui-datepicker-next
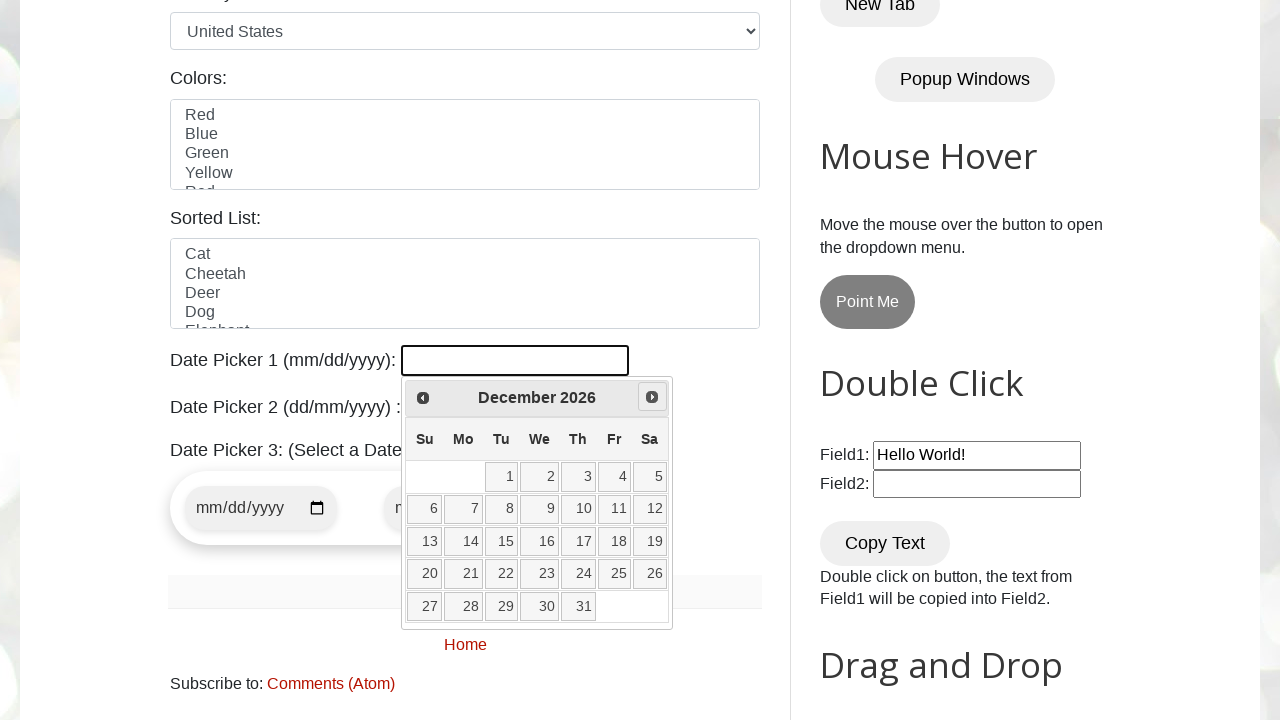

Waited for month transition animation
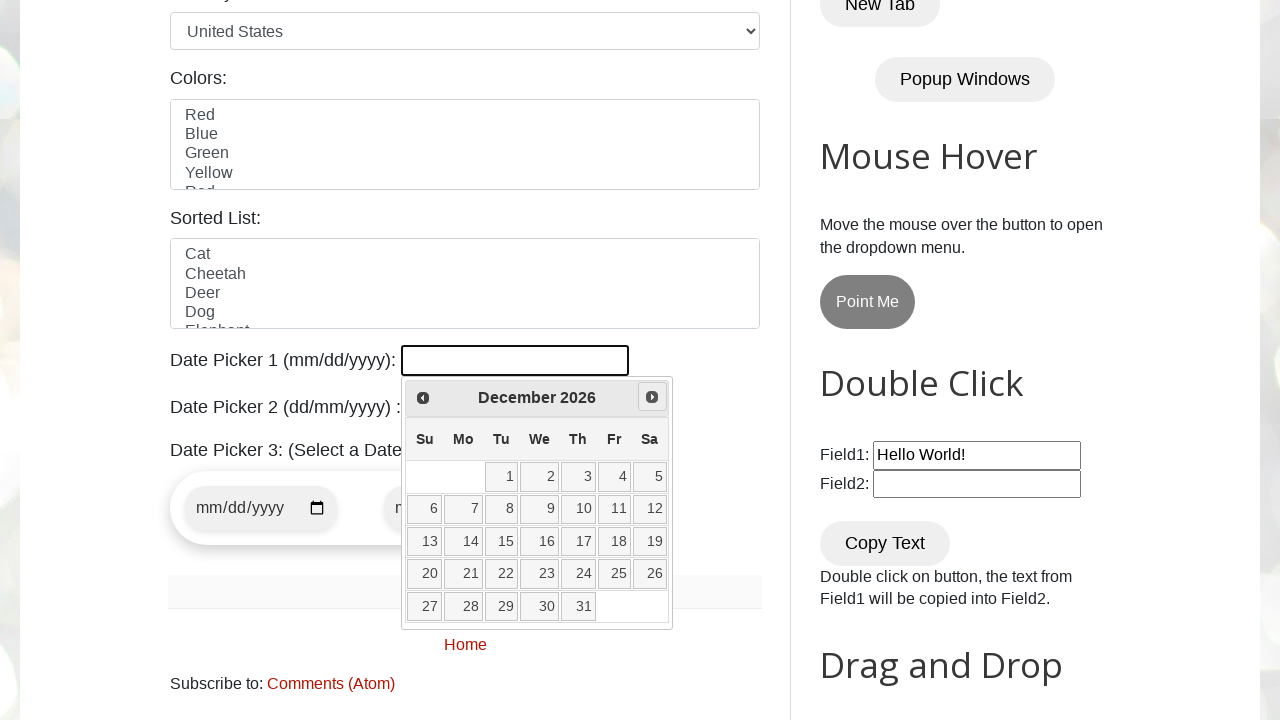

Navigated to next month (currently viewing December 2026) at (652, 397) on .ui-datepicker-next
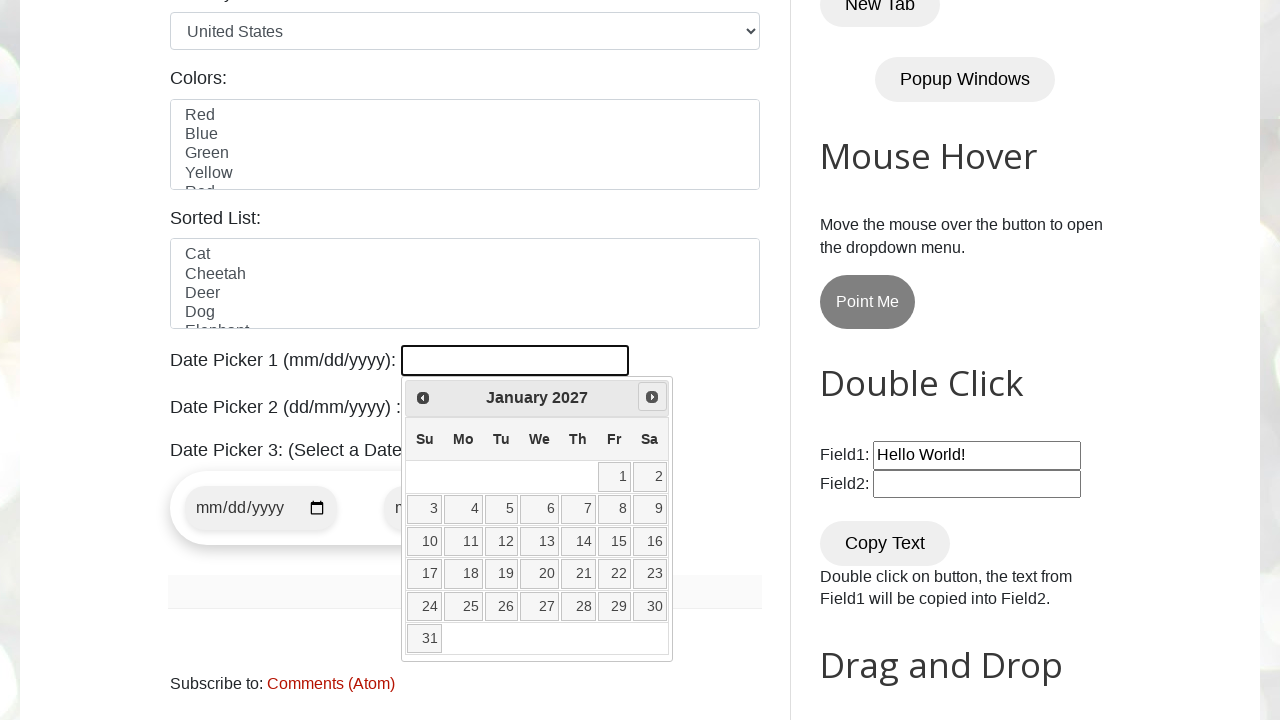

Waited for month transition animation
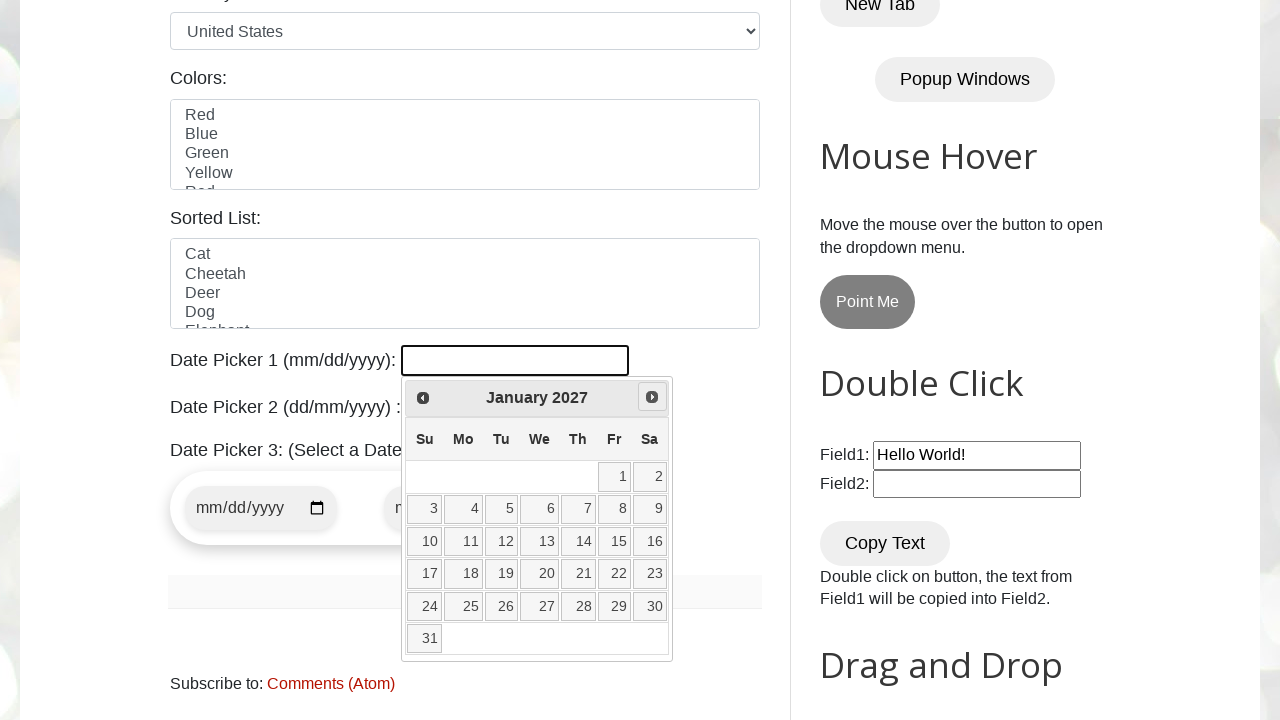

Navigated to next month (currently viewing January 2027) at (652, 397) on .ui-datepicker-next
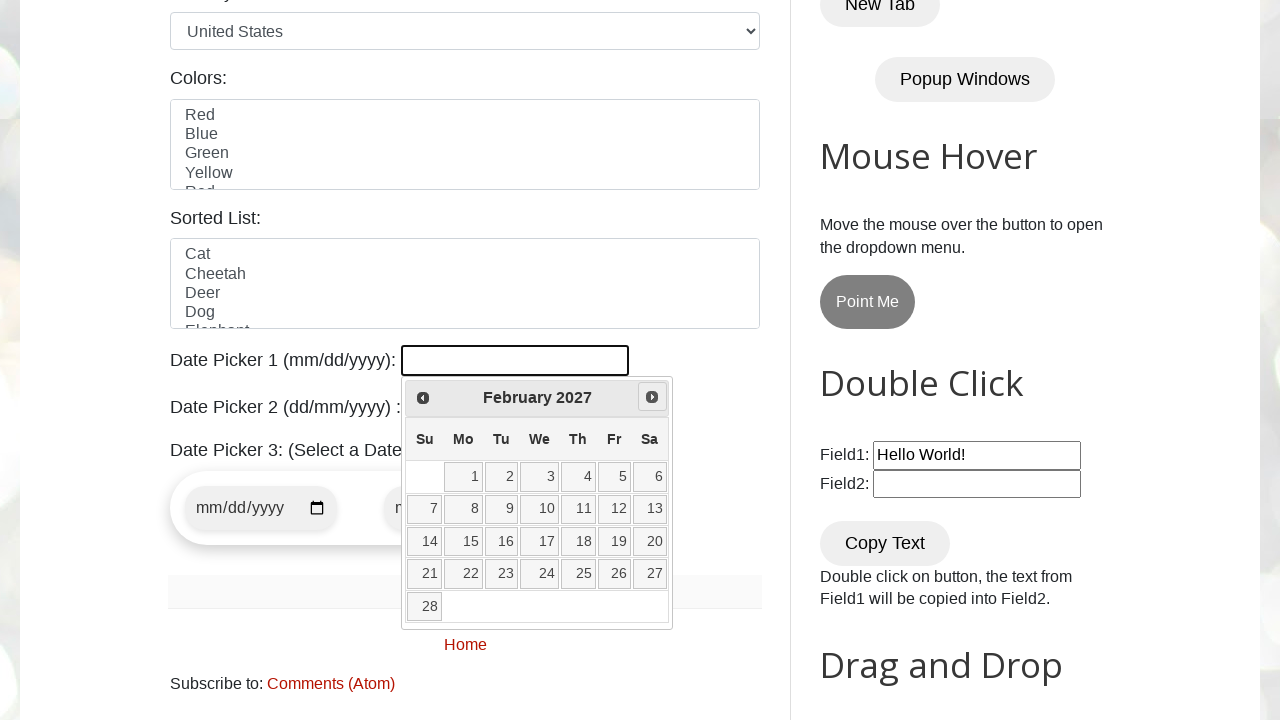

Waited for month transition animation
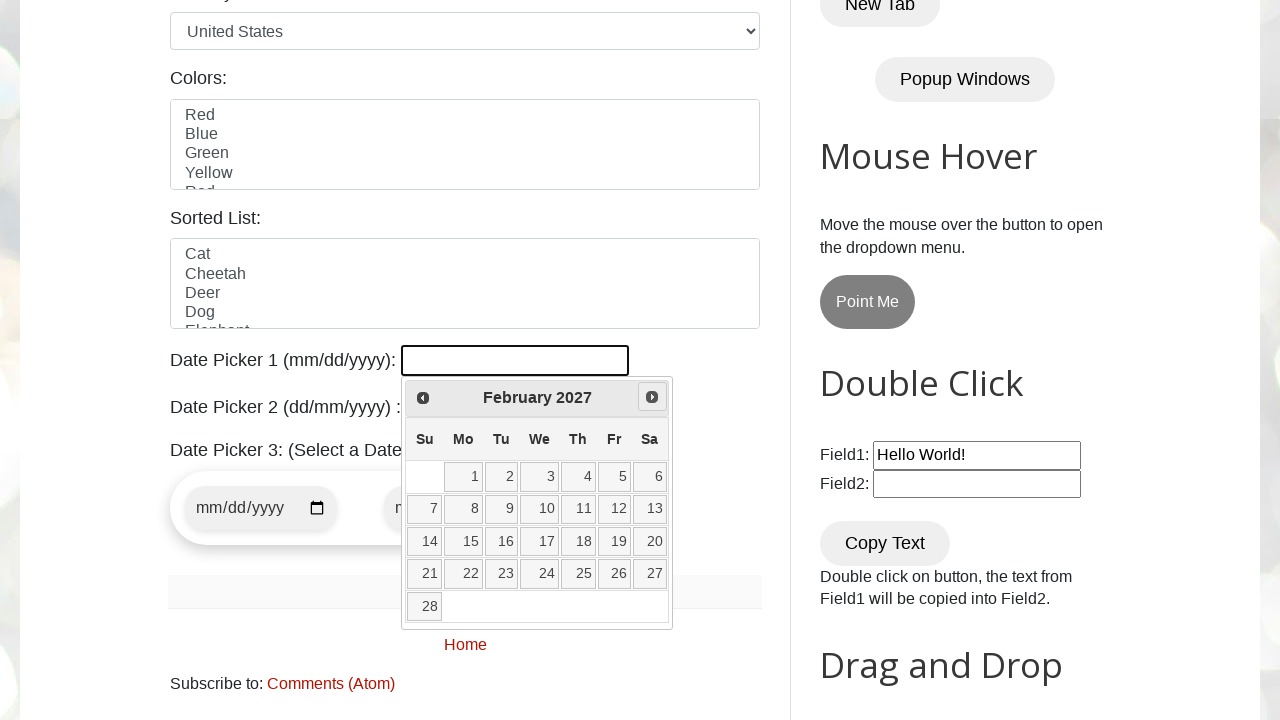

Navigated to next month (currently viewing February 2027) at (652, 397) on .ui-datepicker-next
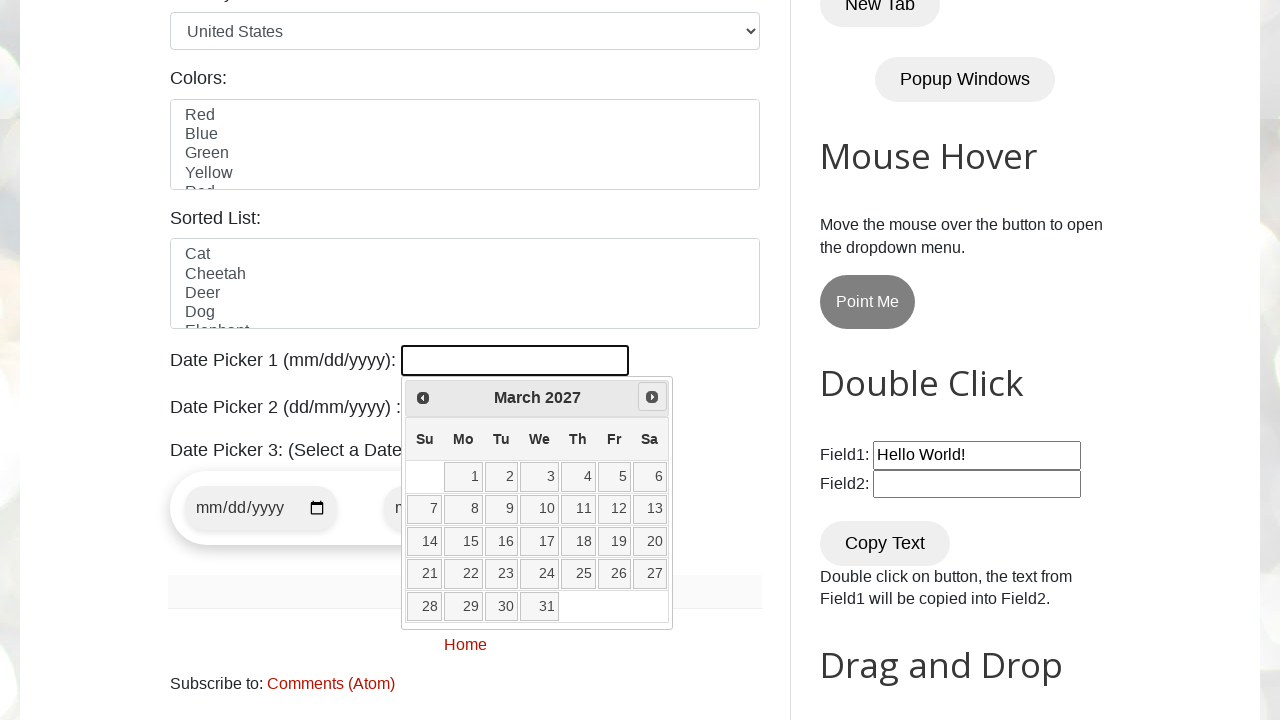

Waited for month transition animation
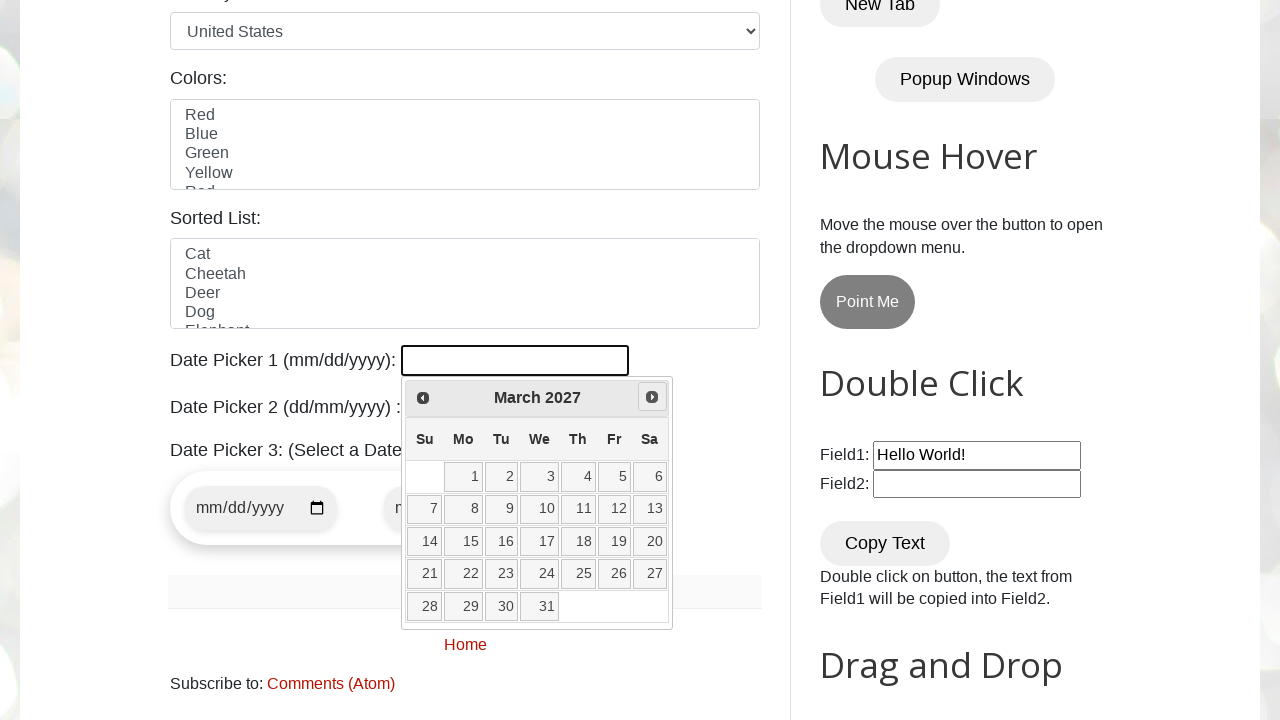

Navigated to next month (currently viewing March 2027) at (652, 397) on .ui-datepicker-next
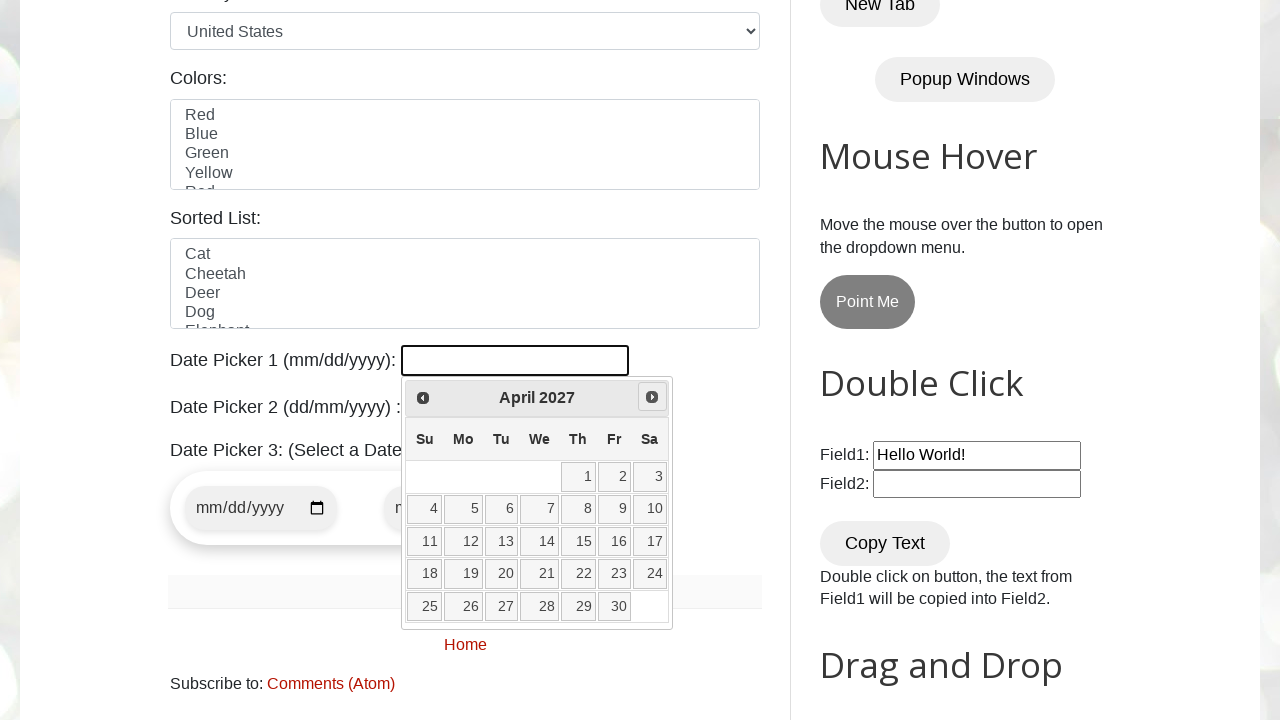

Waited for month transition animation
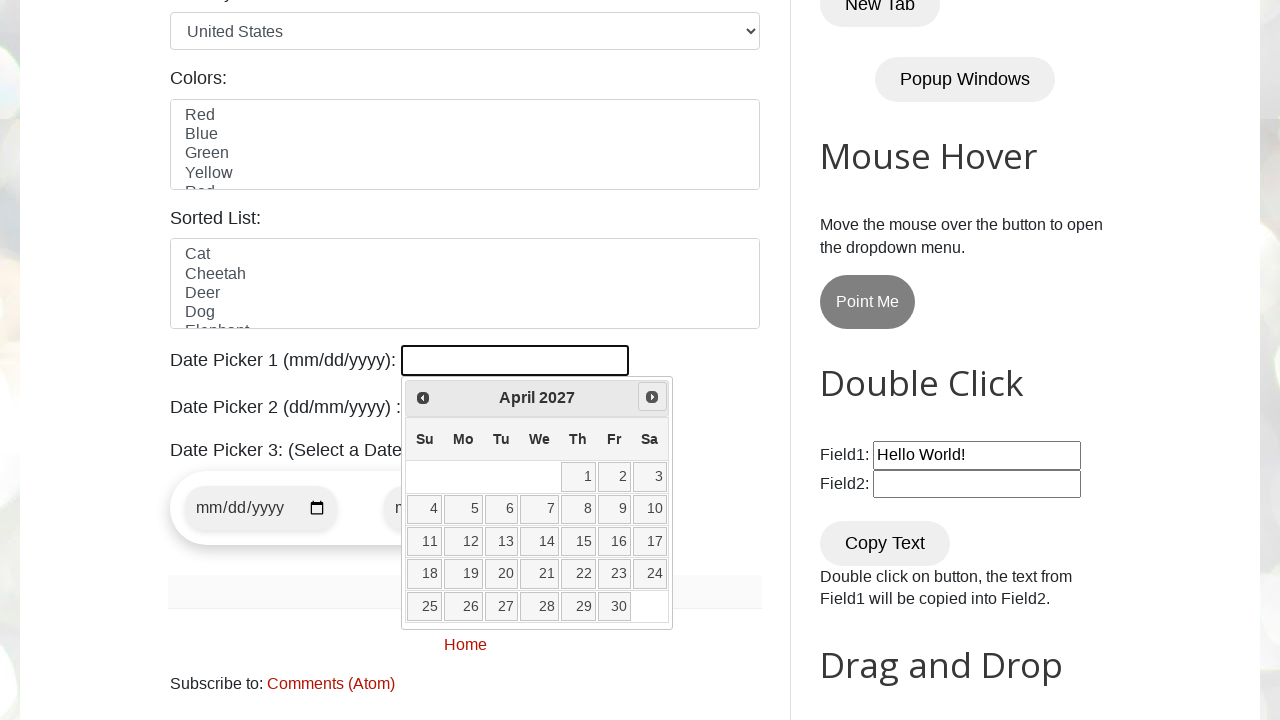

Navigated to next month (currently viewing April 2027) at (652, 397) on .ui-datepicker-next
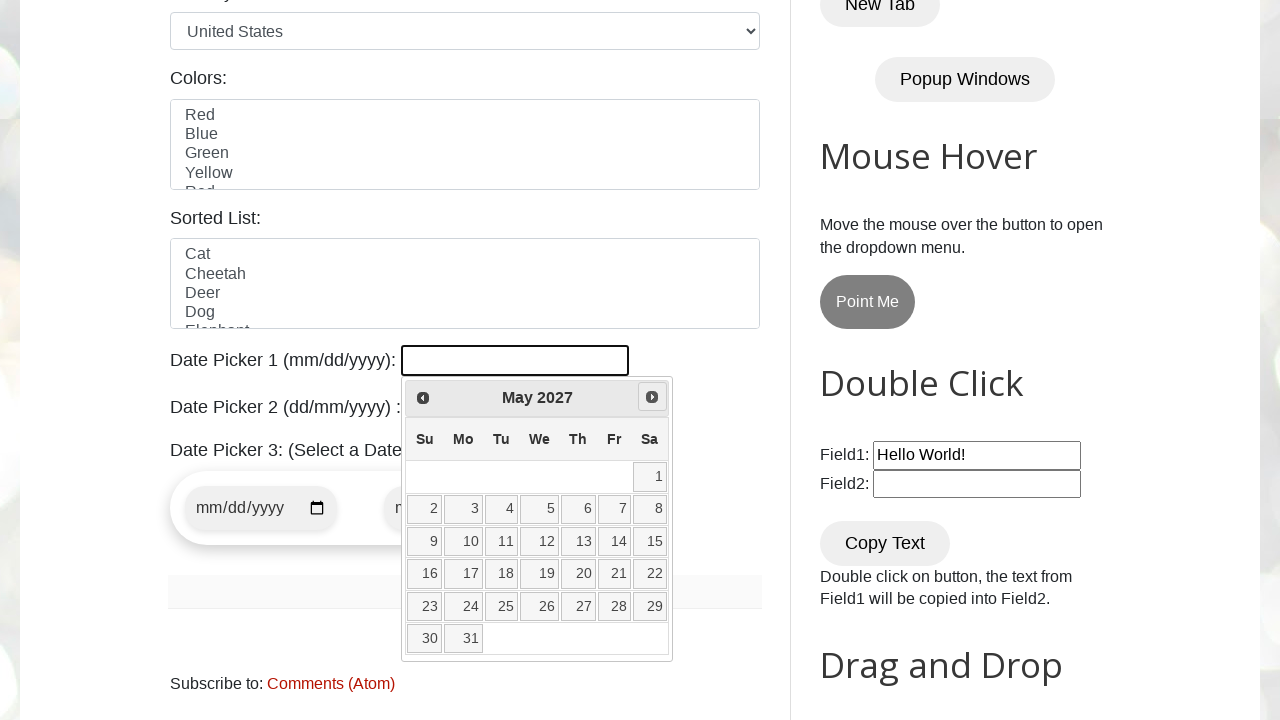

Waited for month transition animation
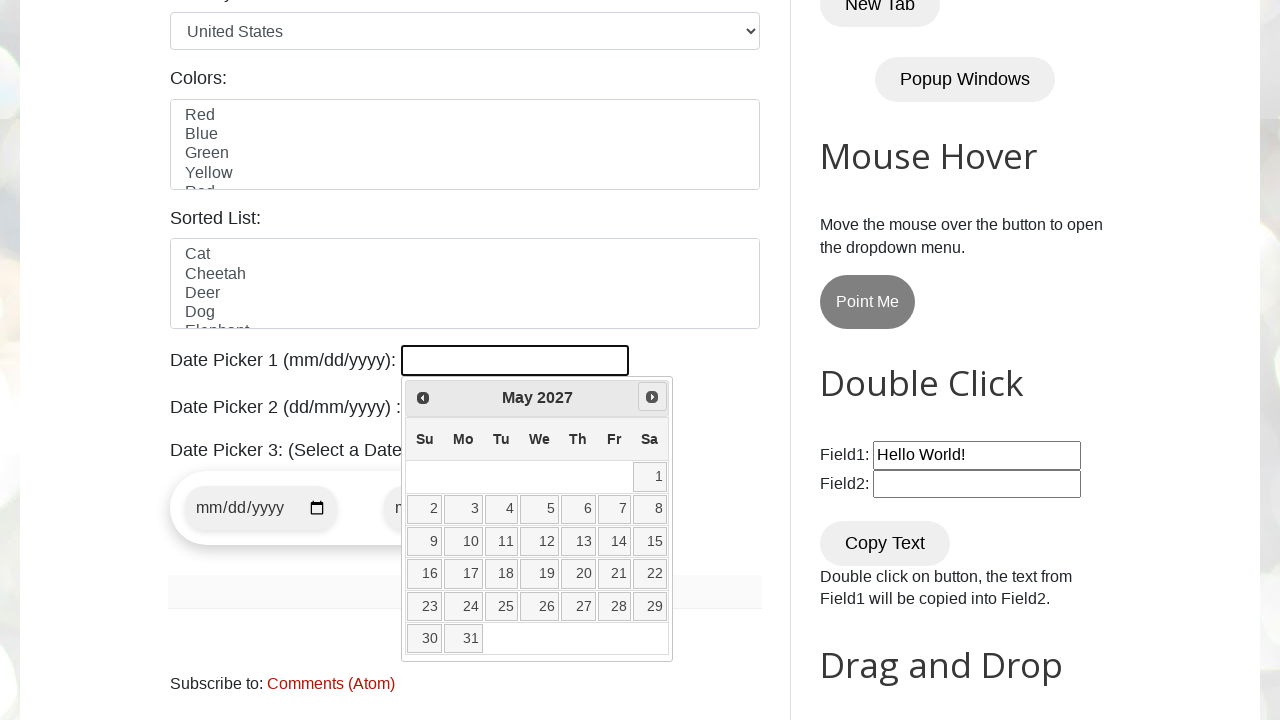

Navigated to next month (currently viewing May 2027) at (652, 397) on .ui-datepicker-next
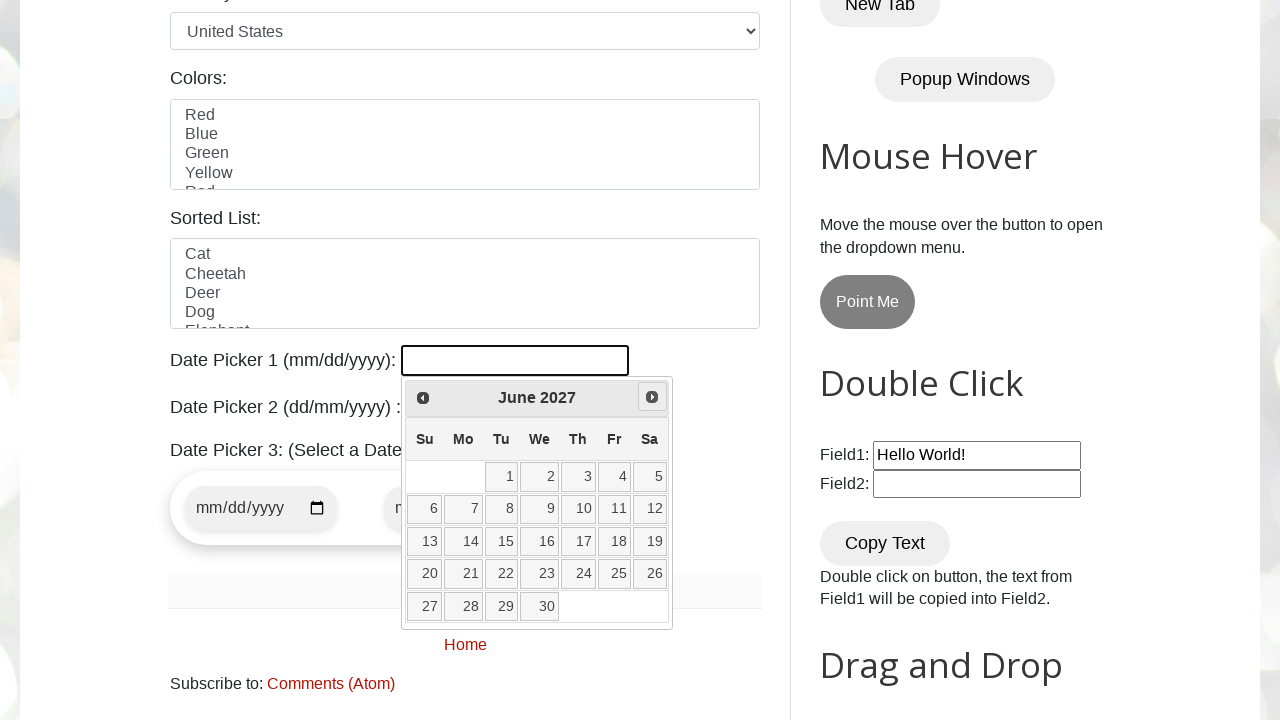

Waited for month transition animation
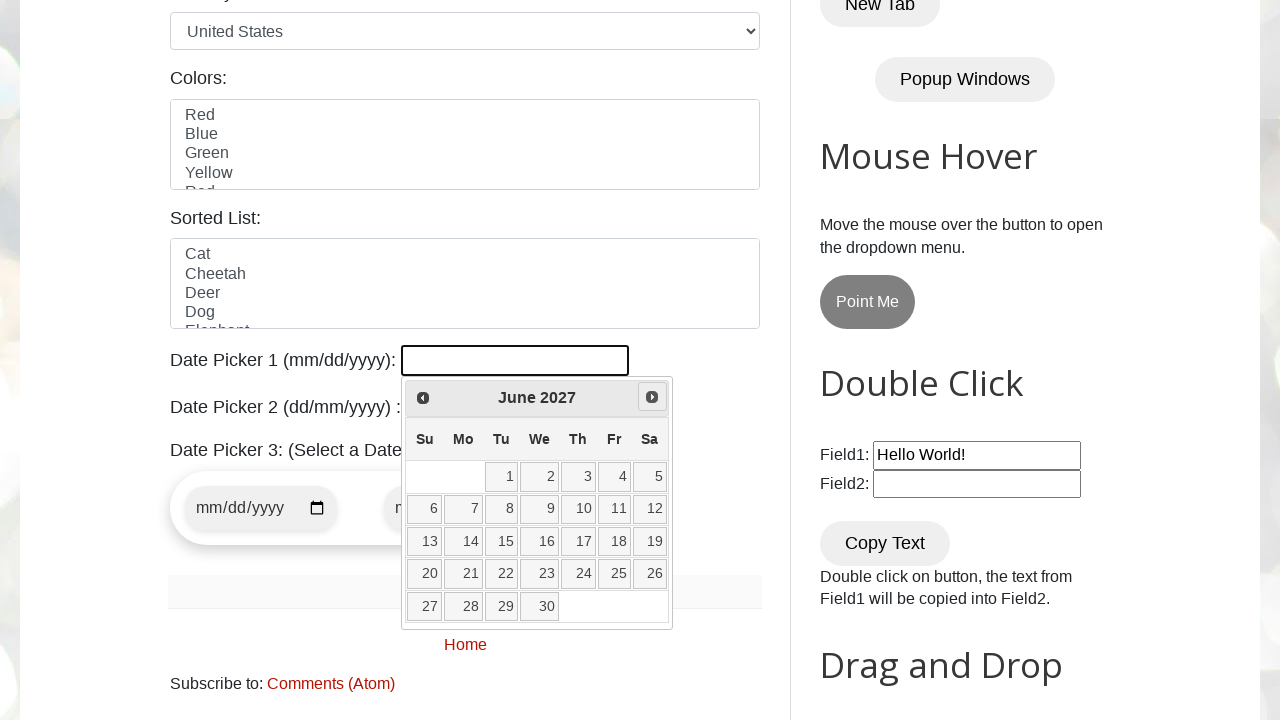

Navigated to next month (currently viewing June 2027) at (652, 397) on .ui-datepicker-next
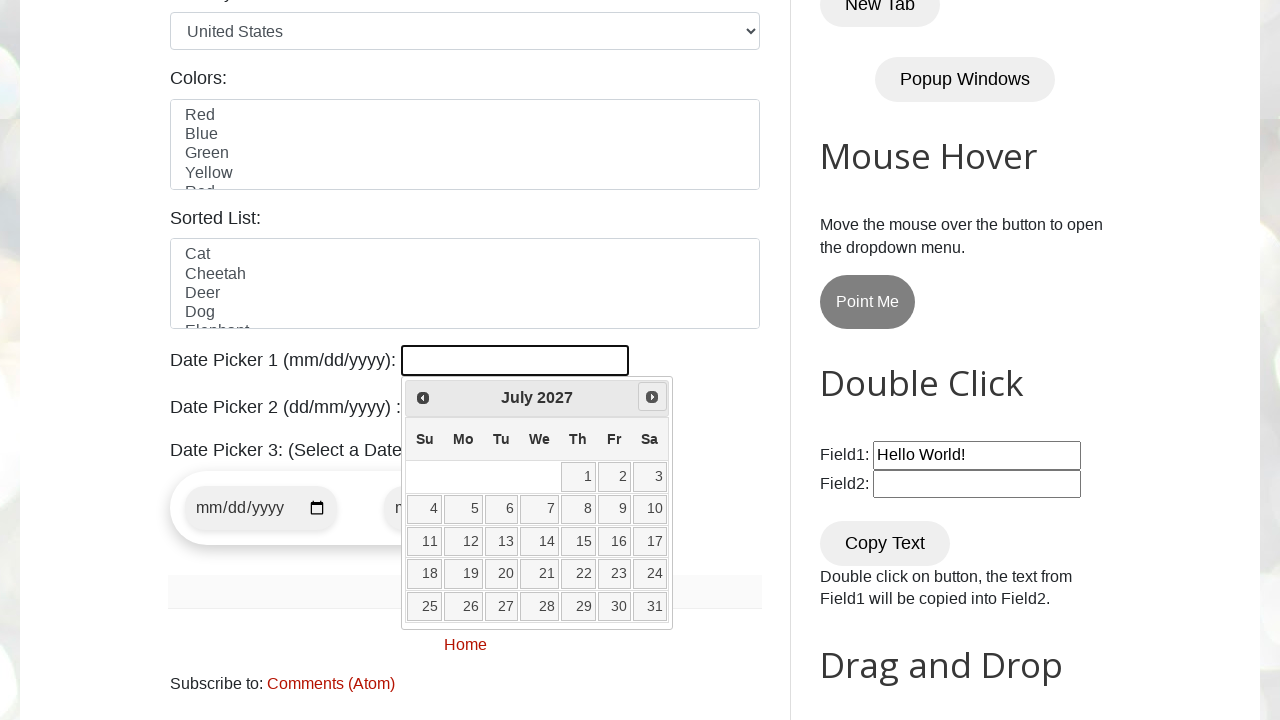

Waited for month transition animation
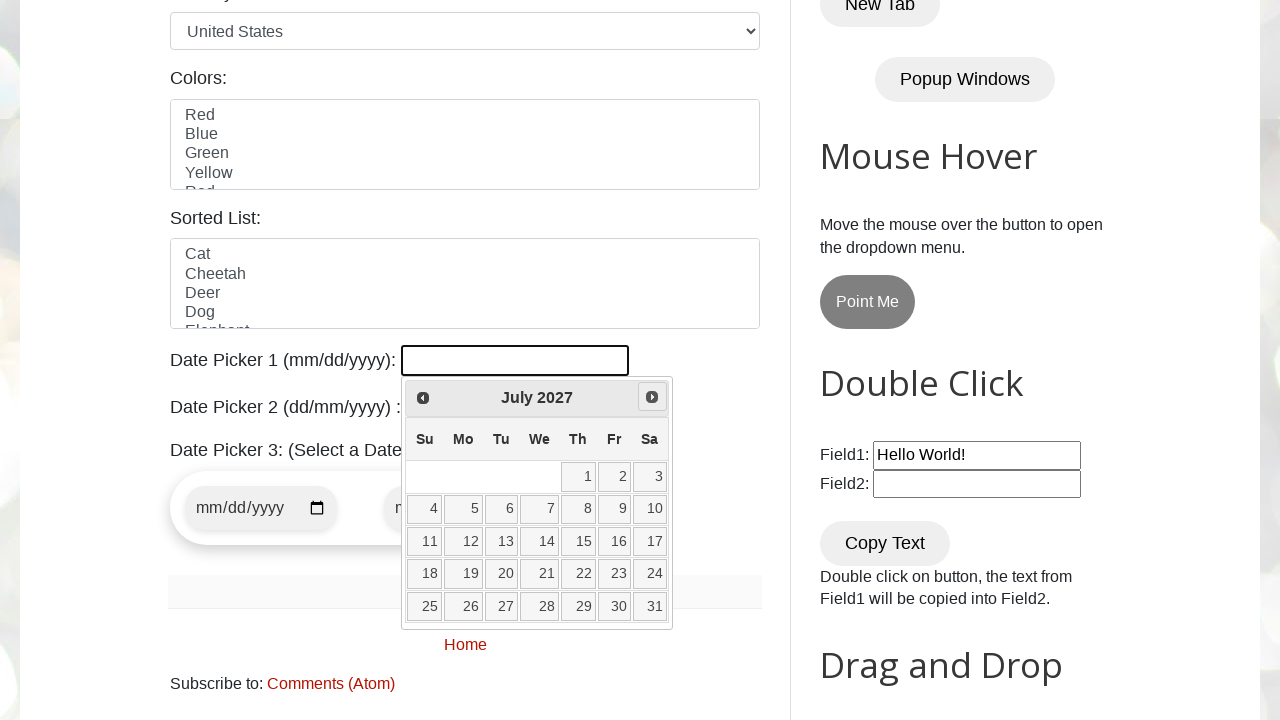

Navigated to next month (currently viewing July 2027) at (652, 397) on .ui-datepicker-next
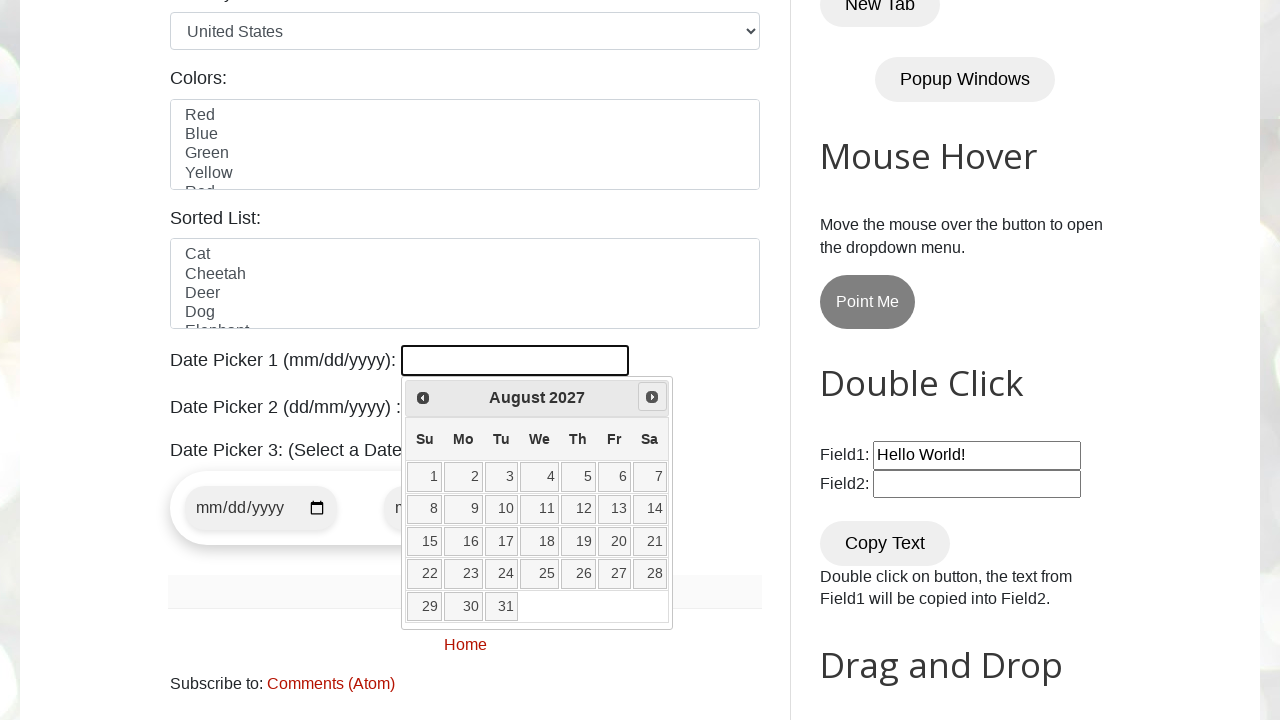

Waited for month transition animation
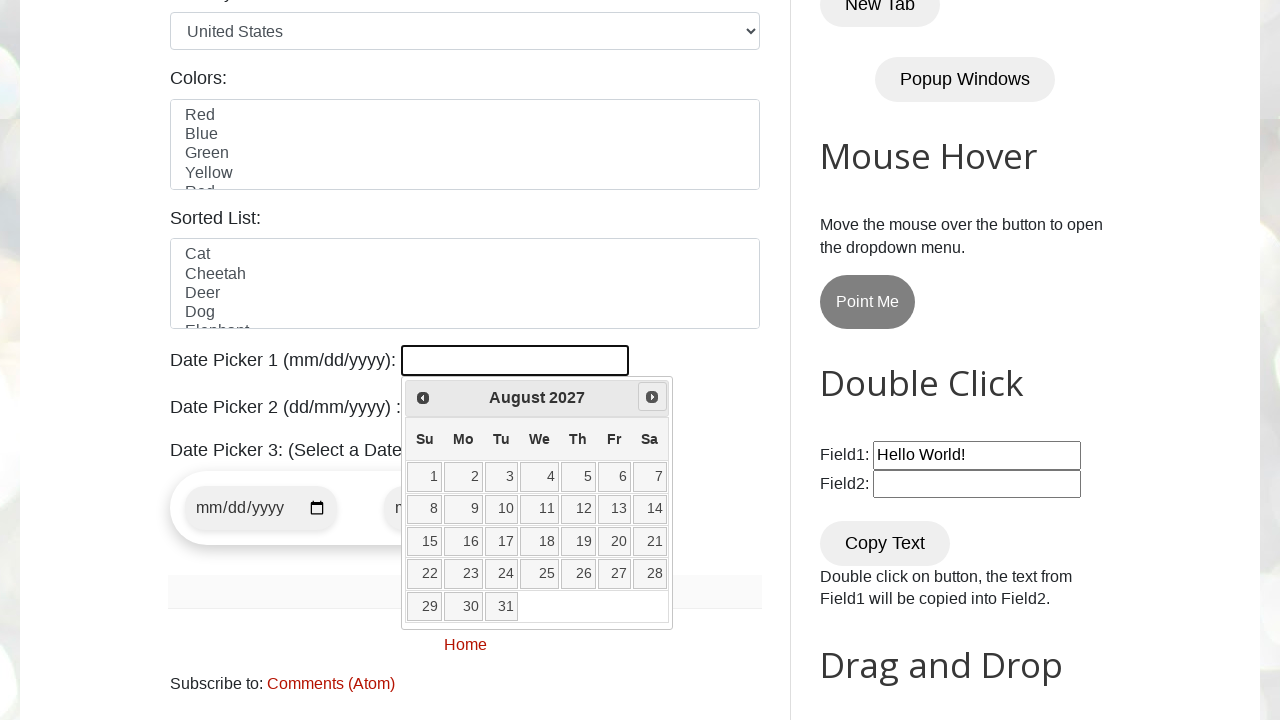

Navigated to next month (currently viewing August 2027) at (652, 397) on .ui-datepicker-next
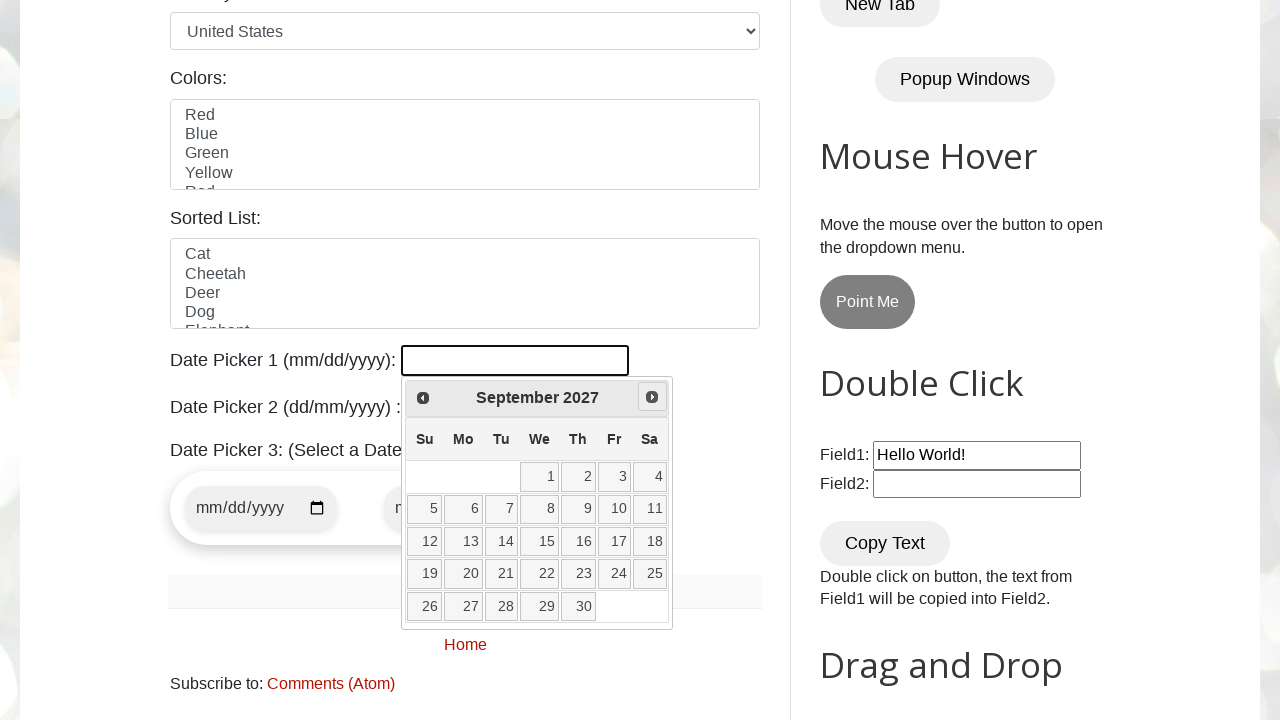

Waited for month transition animation
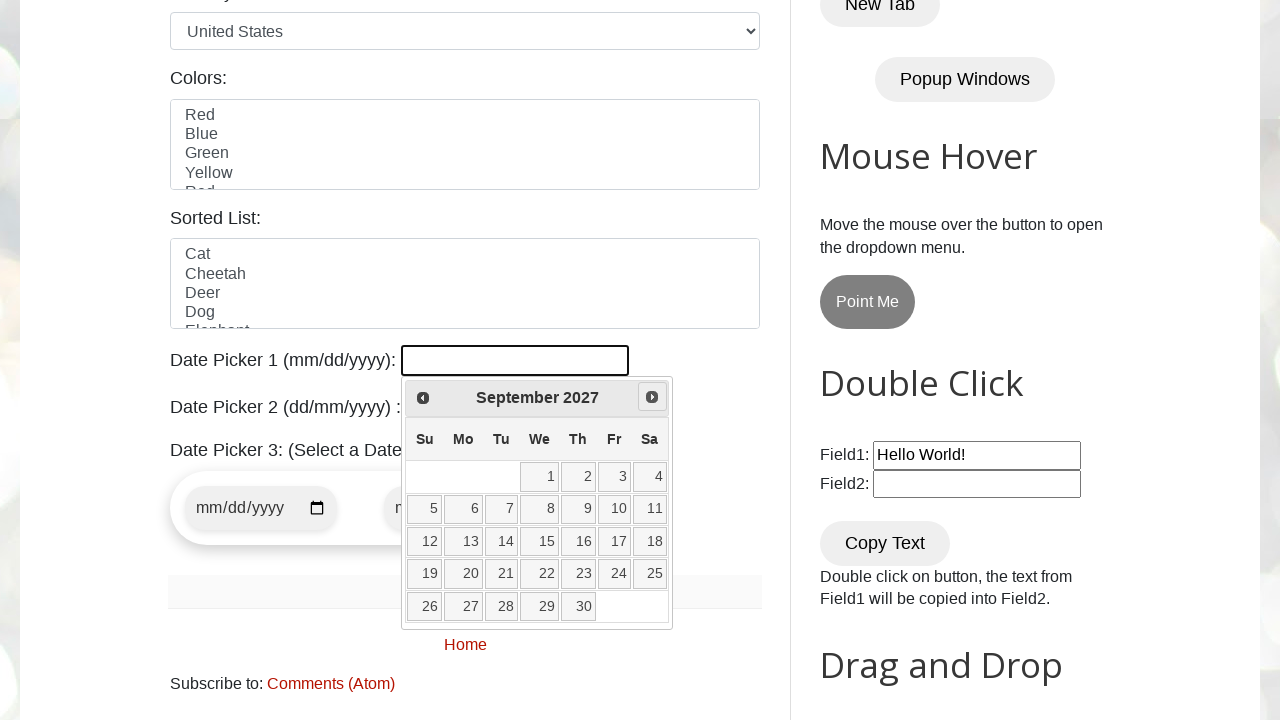

Navigated to next month (currently viewing September 2027) at (652, 397) on .ui-datepicker-next
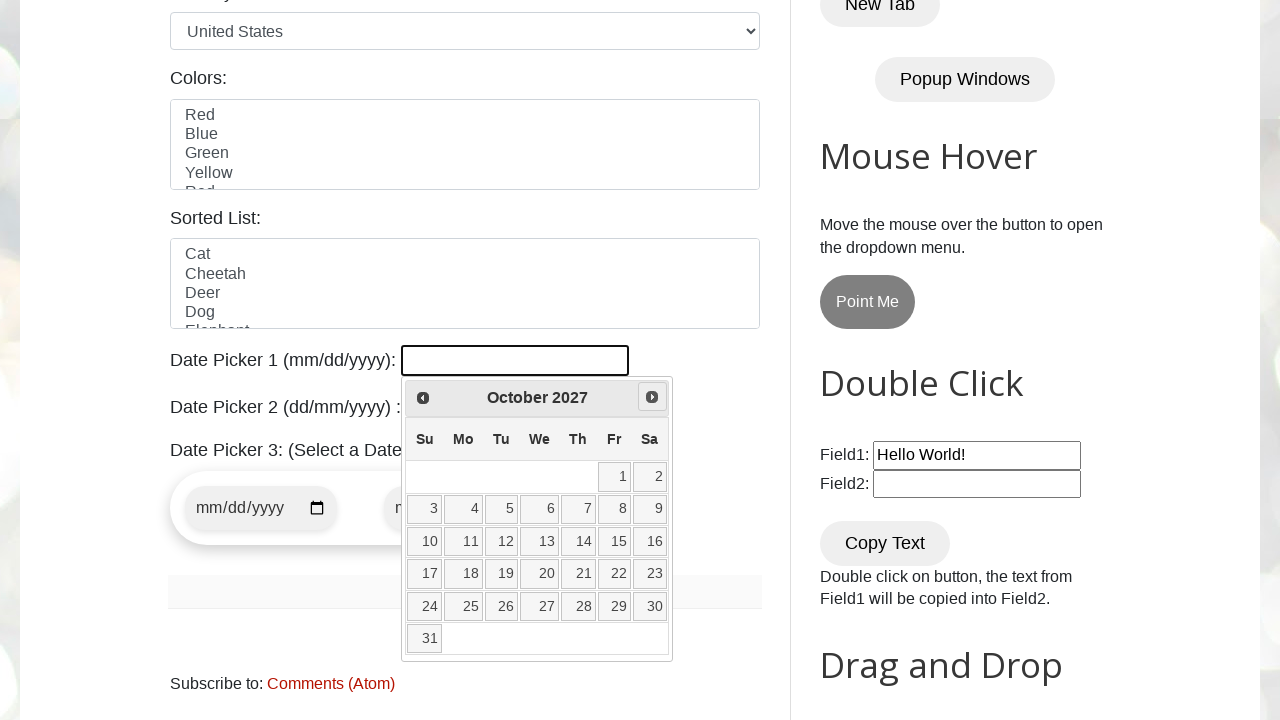

Waited for month transition animation
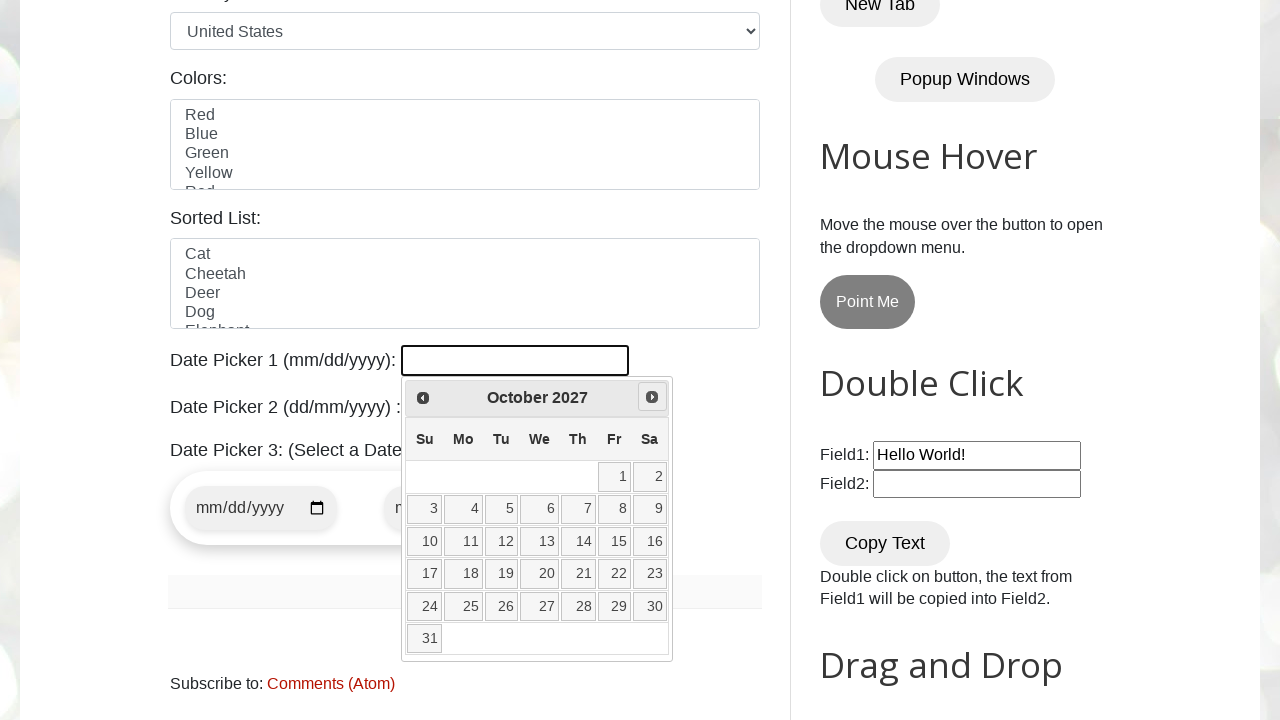

Navigated to next month (currently viewing October 2027) at (652, 397) on .ui-datepicker-next
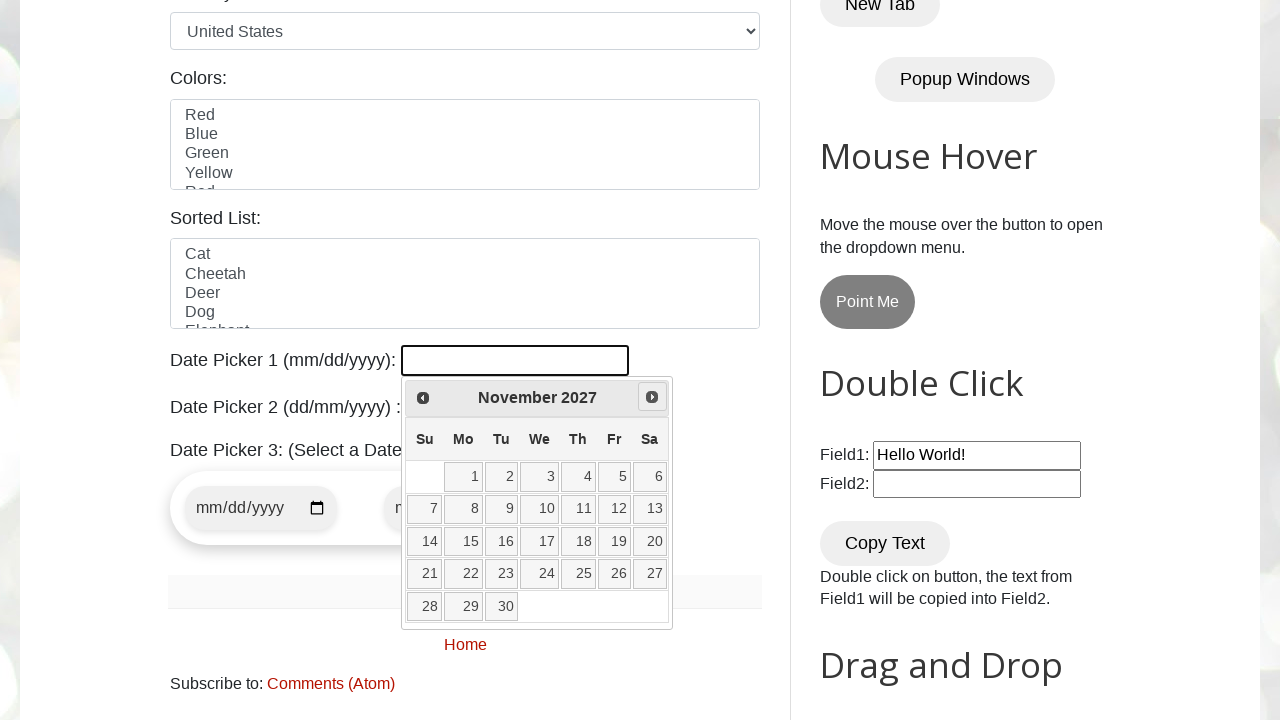

Waited for month transition animation
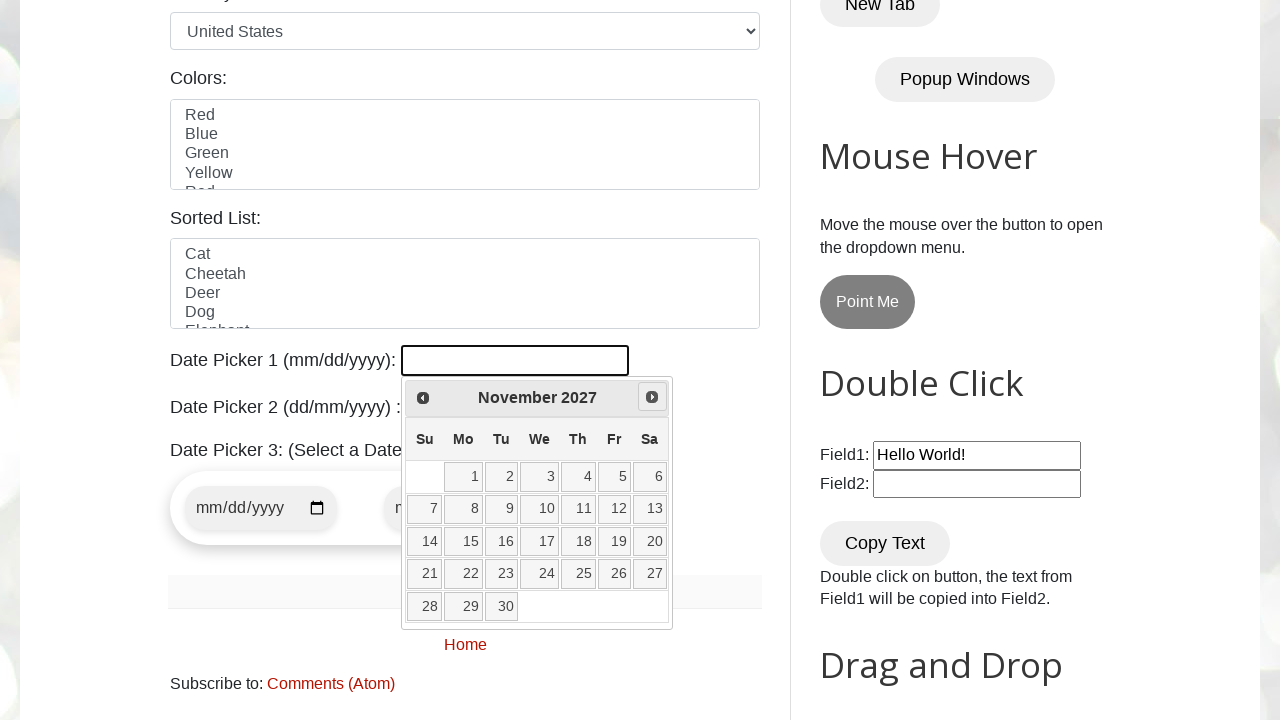

Navigated to next month (currently viewing November 2027) at (652, 397) on .ui-datepicker-next
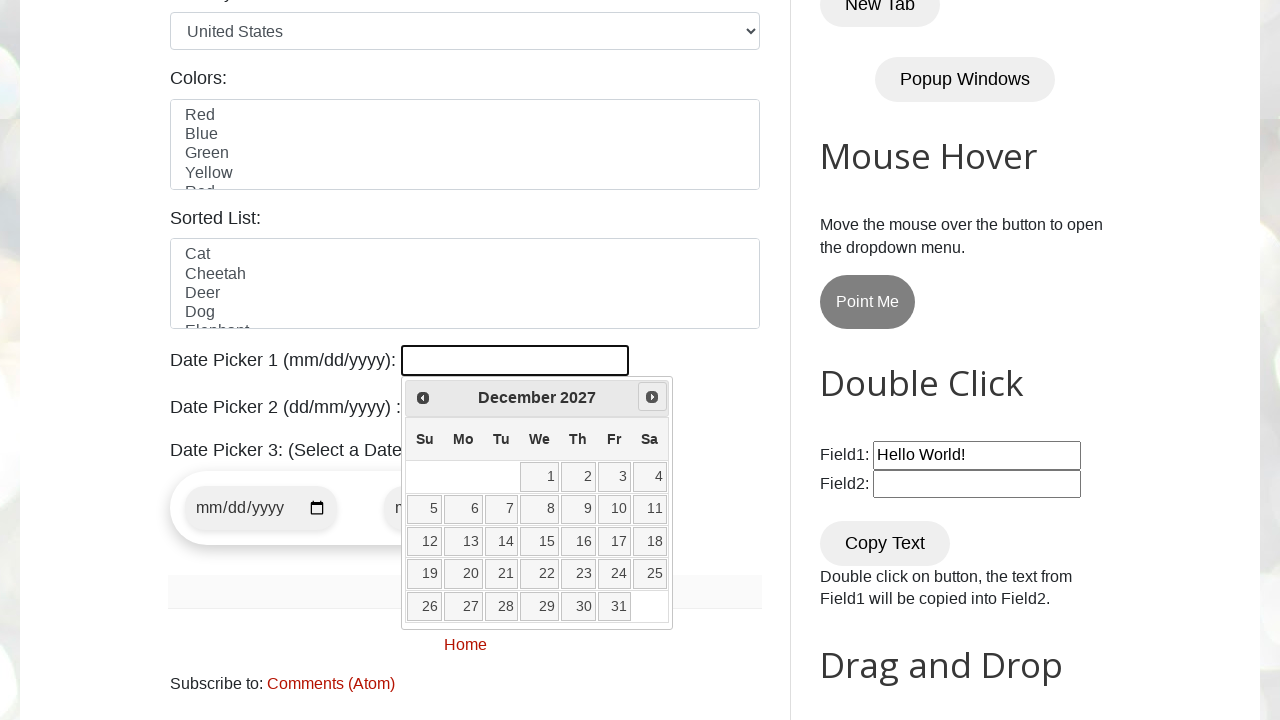

Waited for month transition animation
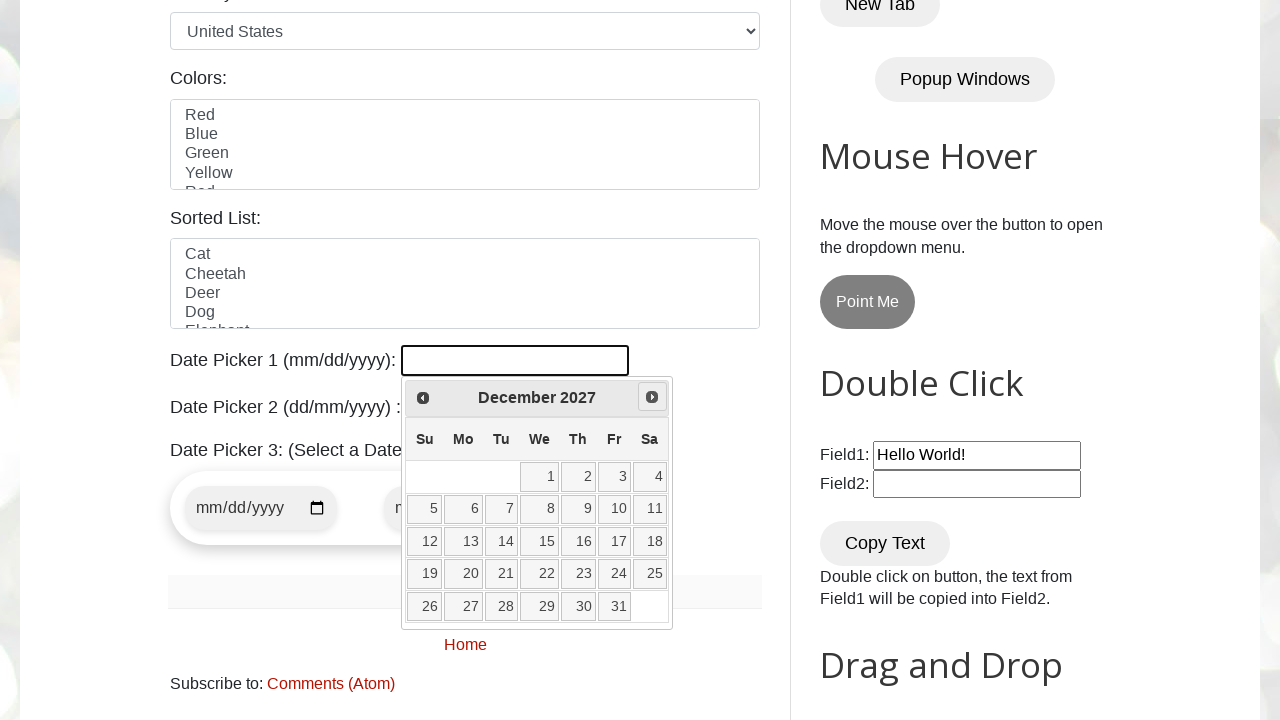

Navigated to next month (currently viewing December 2027) at (652, 397) on .ui-datepicker-next
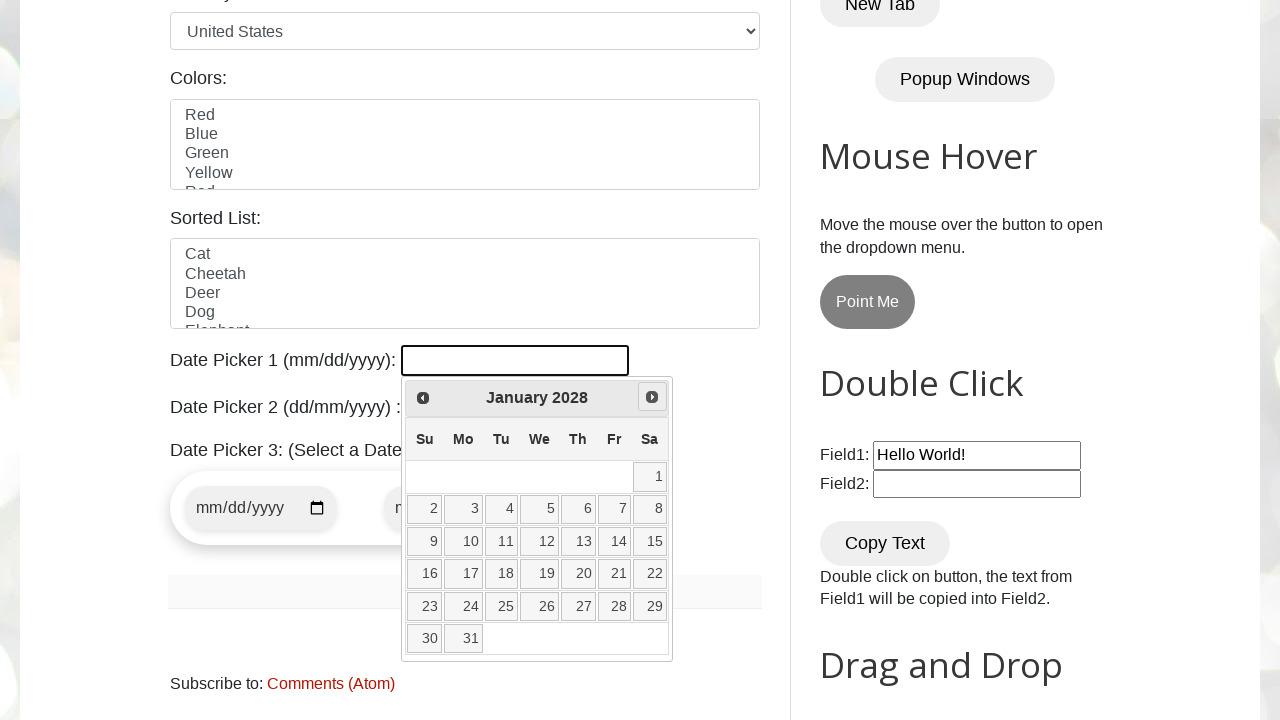

Waited for month transition animation
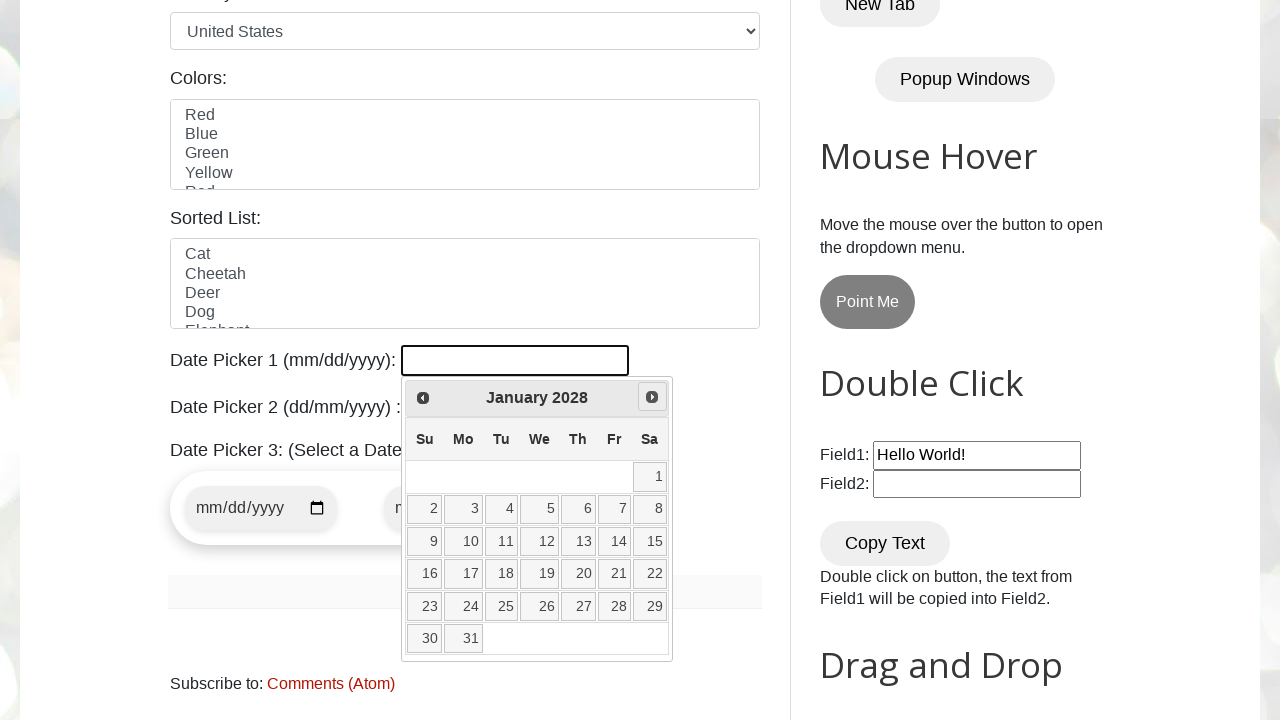

Navigated to next month (currently viewing January 2028) at (652, 397) on .ui-datepicker-next
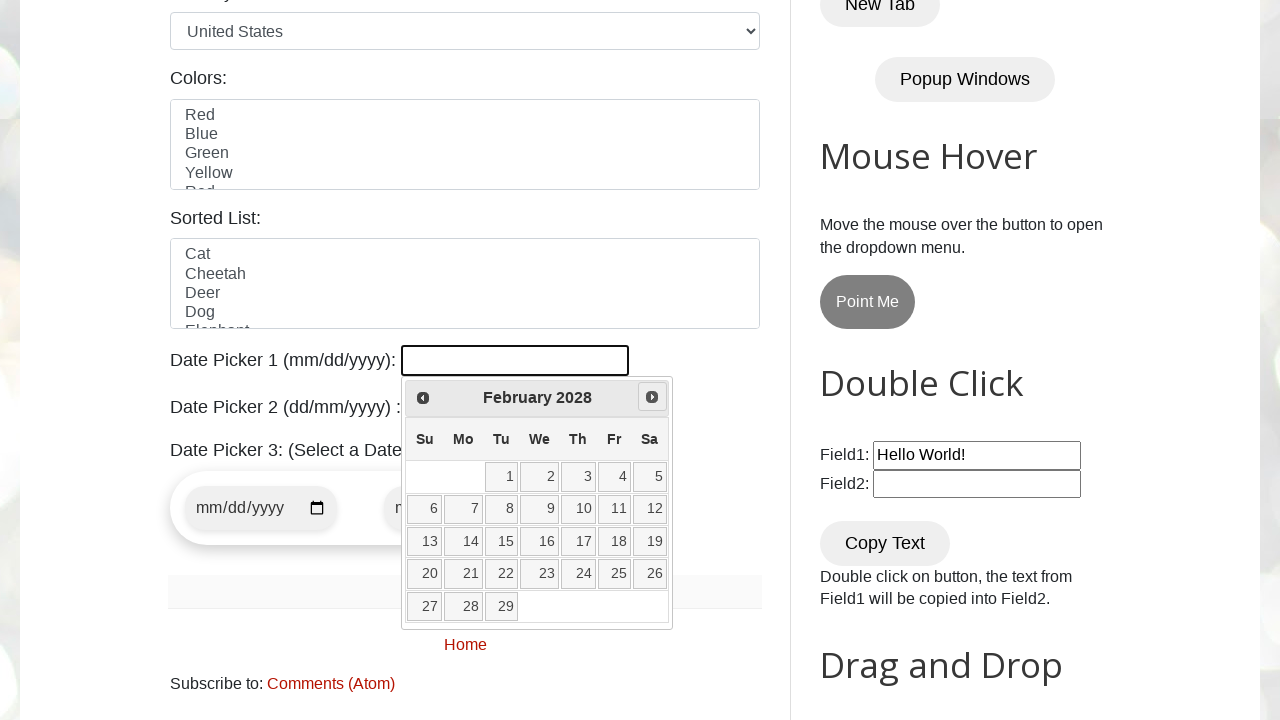

Waited for month transition animation
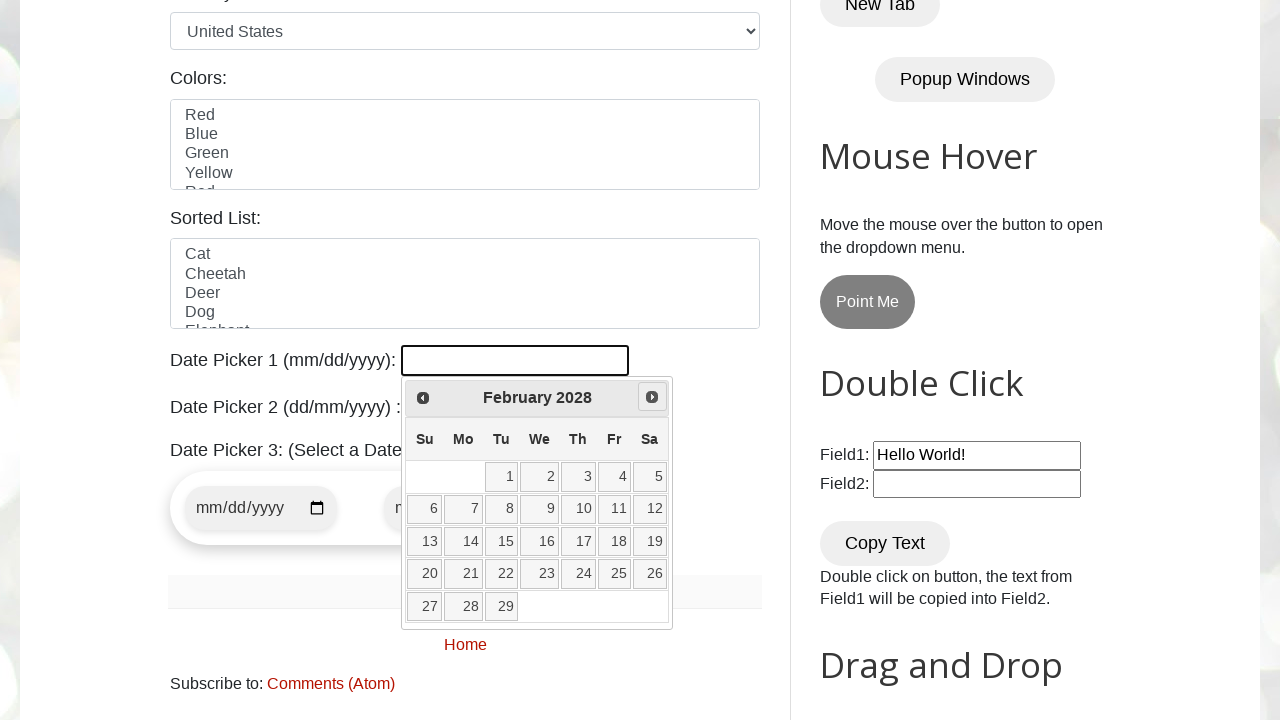

Navigated to next month (currently viewing February 2028) at (652, 397) on .ui-datepicker-next
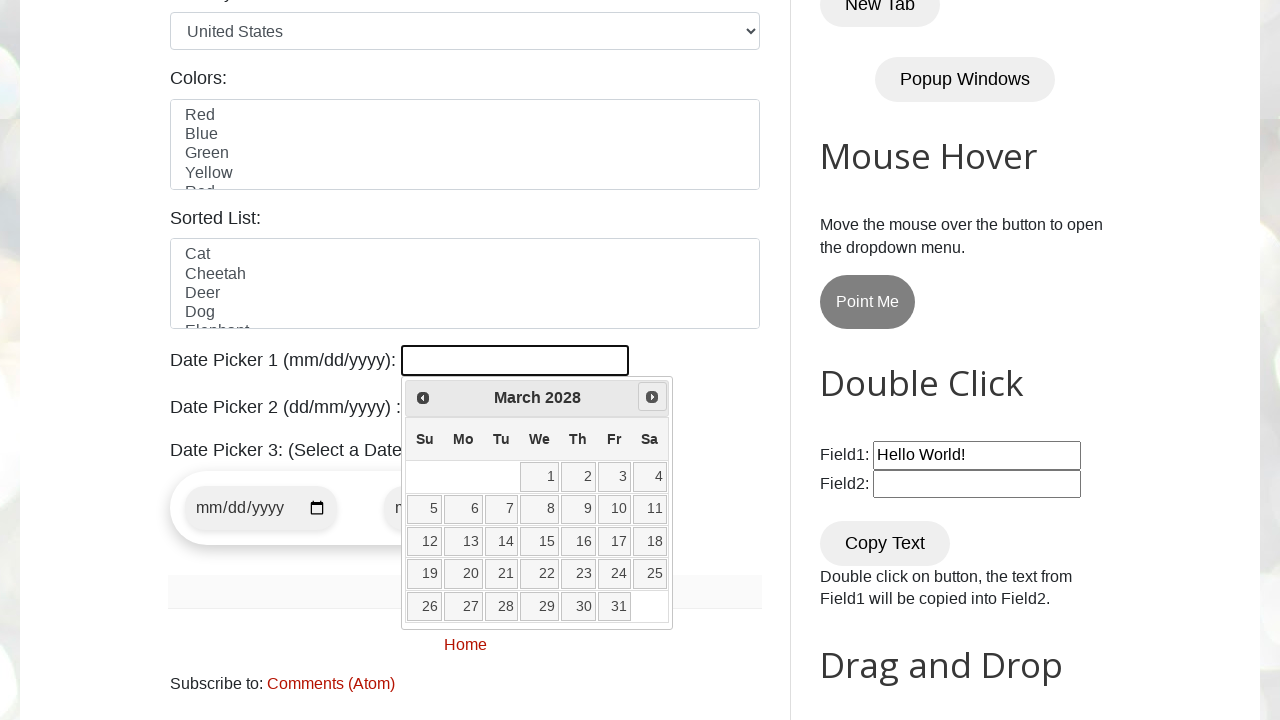

Waited for month transition animation
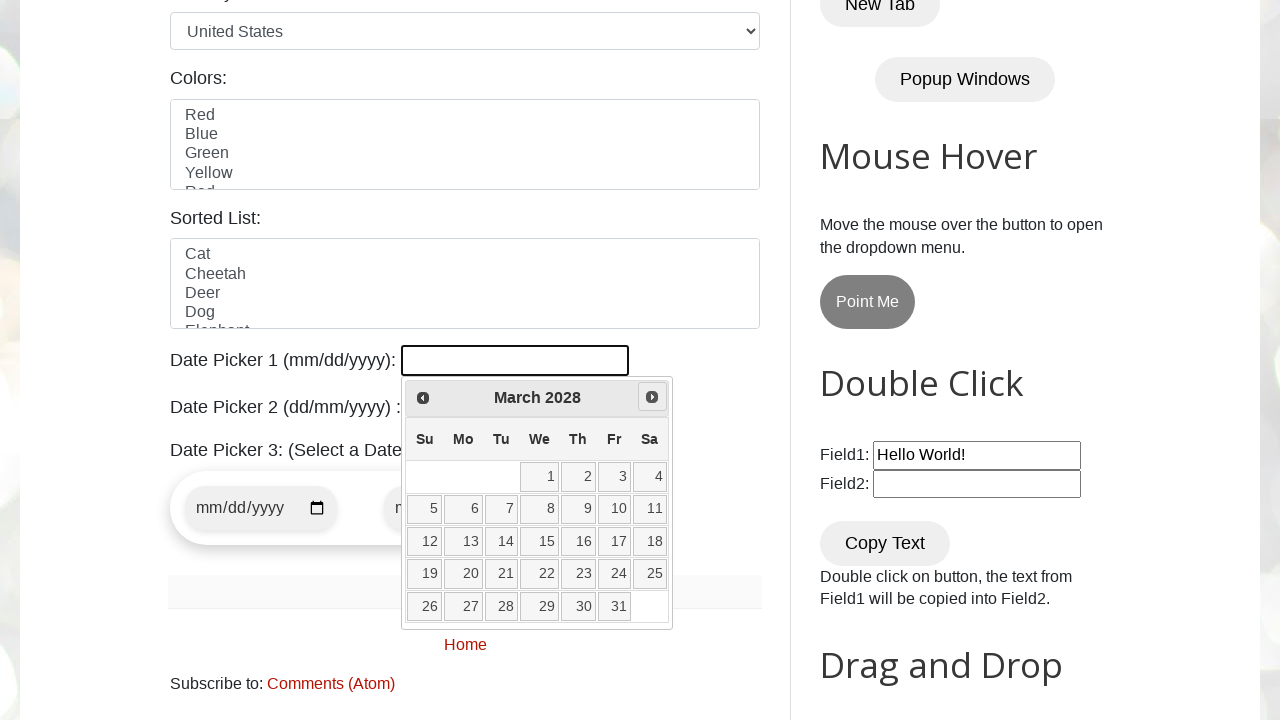

Selected date 25 from calendar (January 2023) at (650, 574) on #ui-datepicker-div table tbody a:text-is('25')
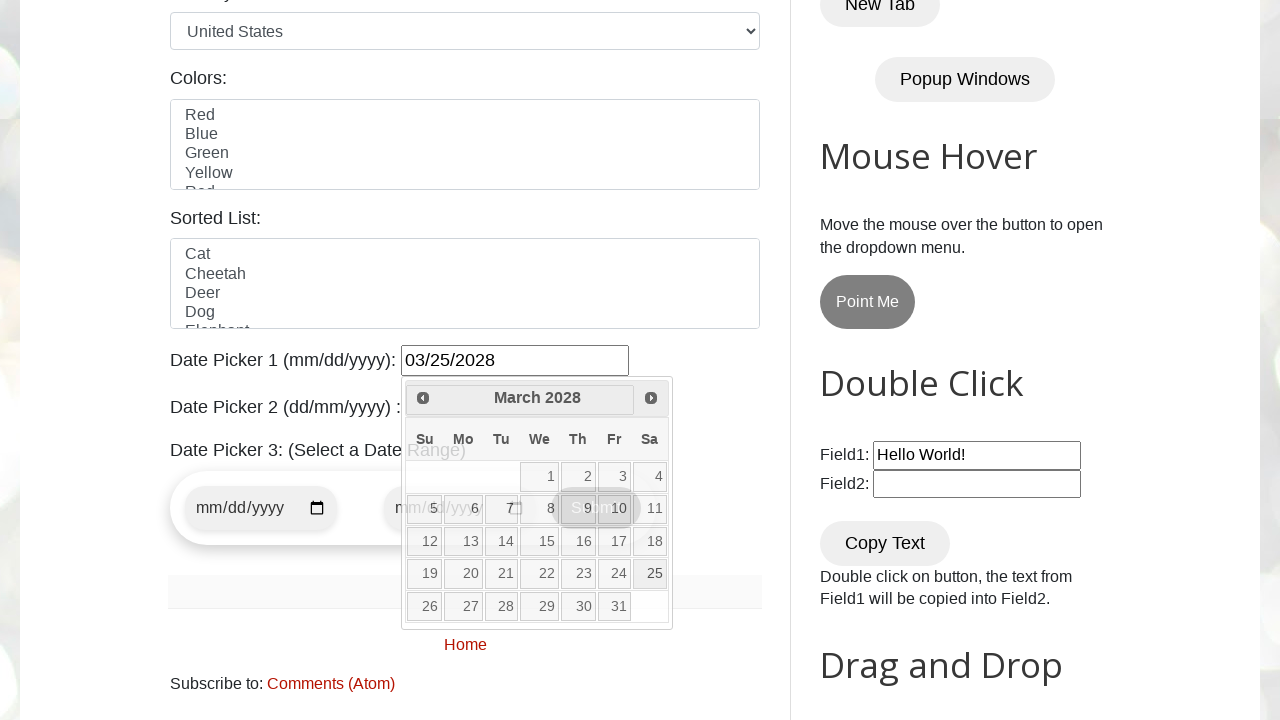

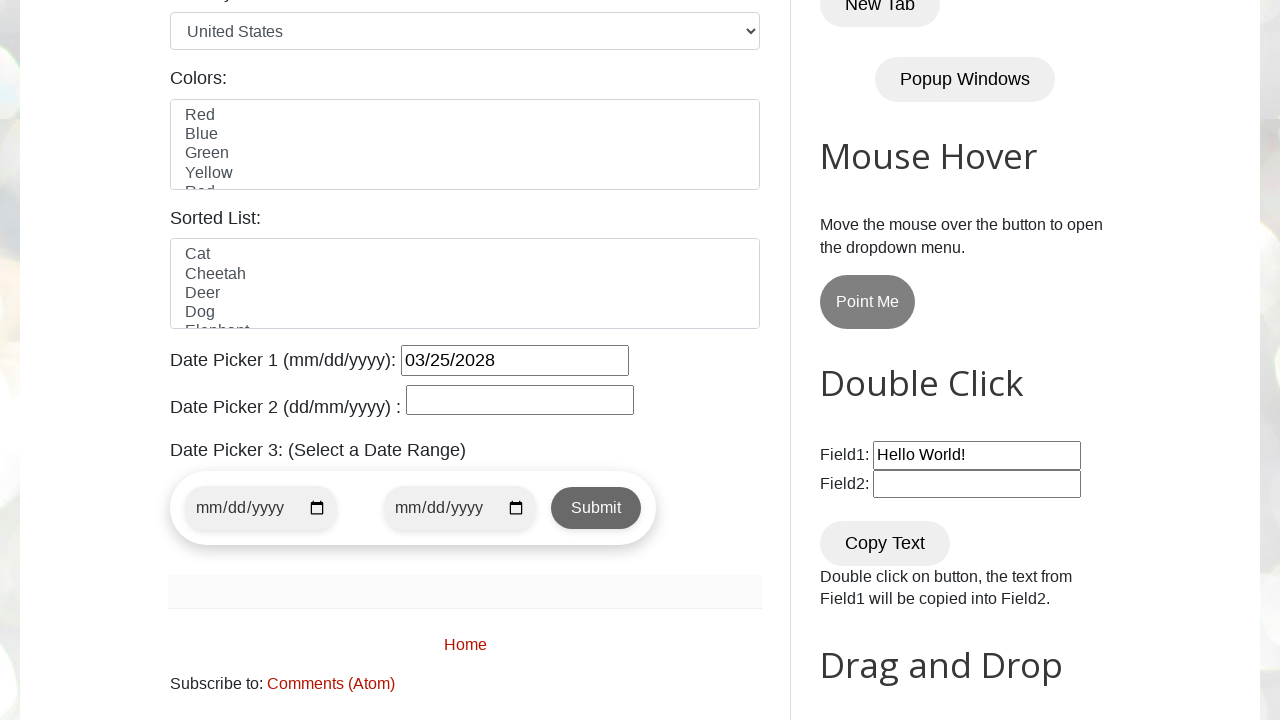